Tests adding 10 elements sequentially and then deleting all 10 elements, verifying the count at each step

Starting URL: https://the-internet.herokuapp.com/add_remove_elements/

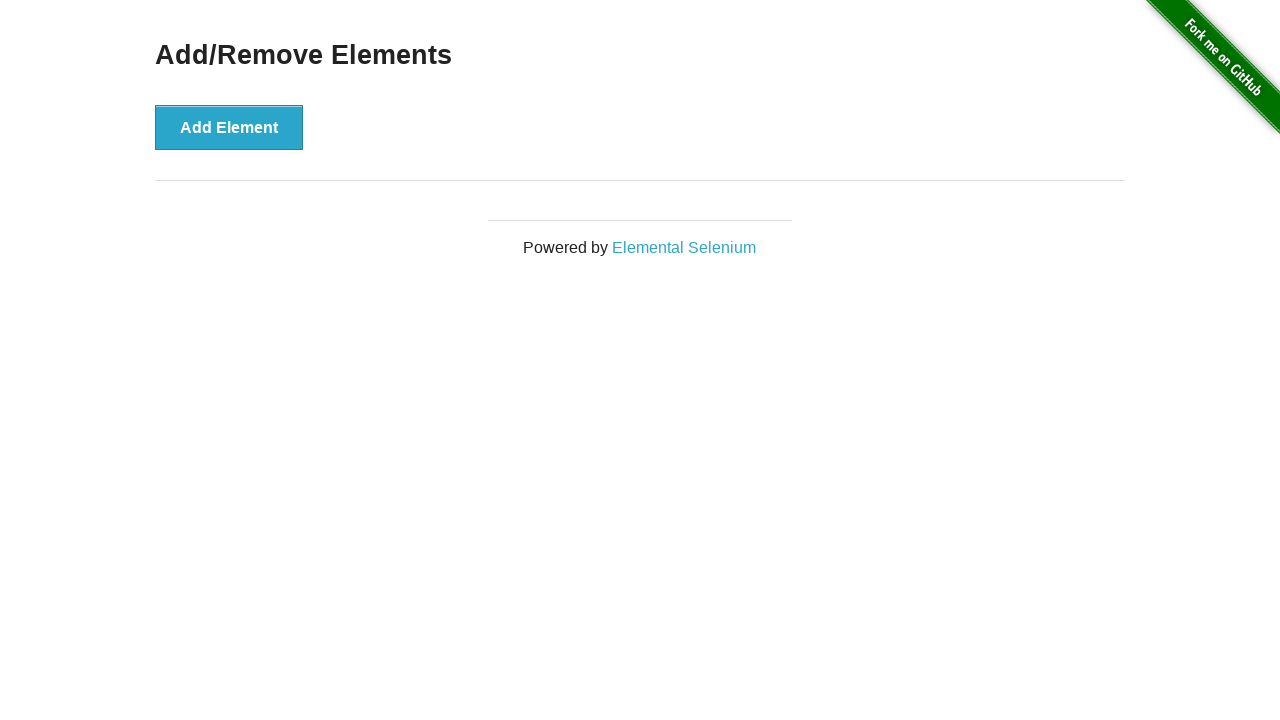

Navigated to Add/Remove Elements page
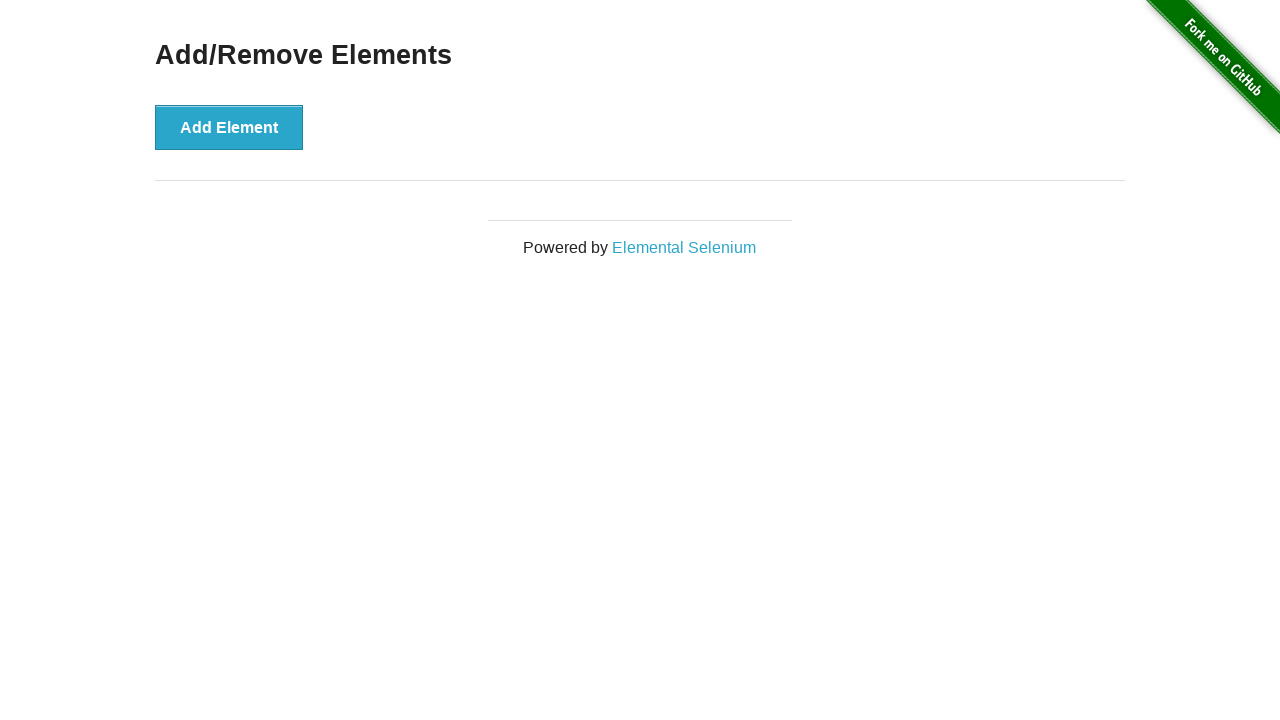

Clicked add element button (element 1) at (229, 127) on button[onclick*='addElement()']
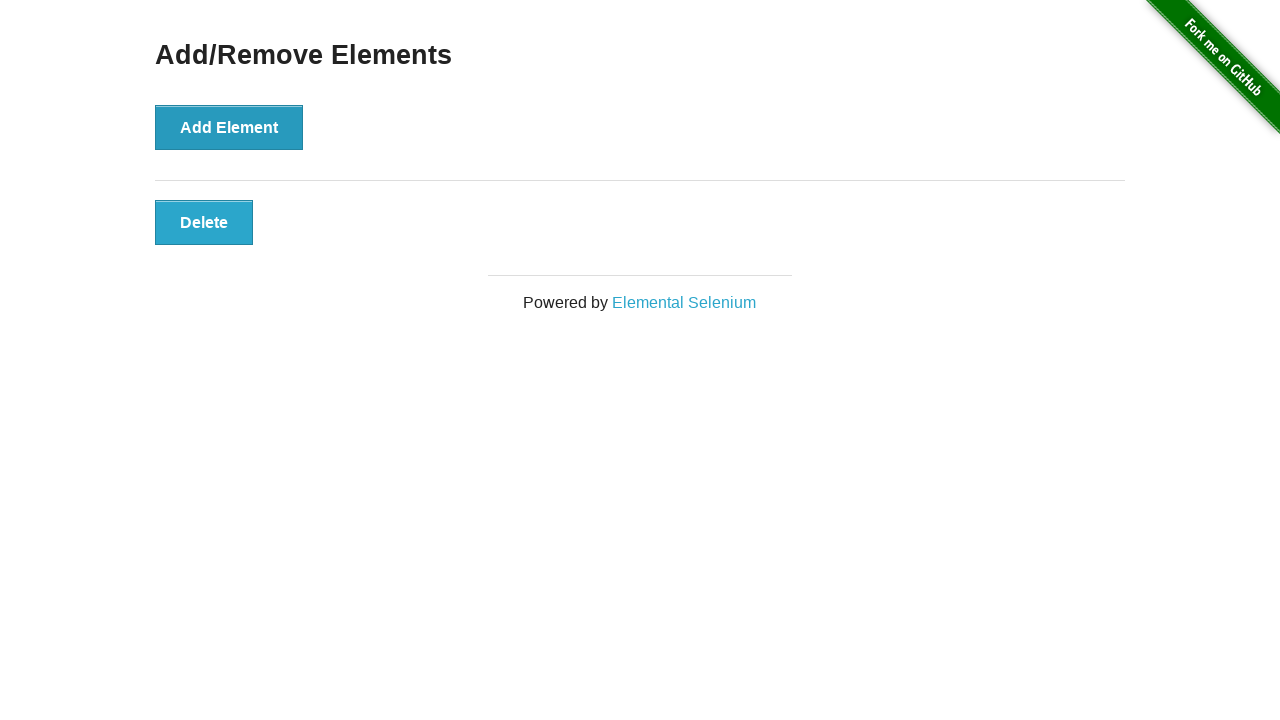

Verified 1 delete button(s) present after adding element 1
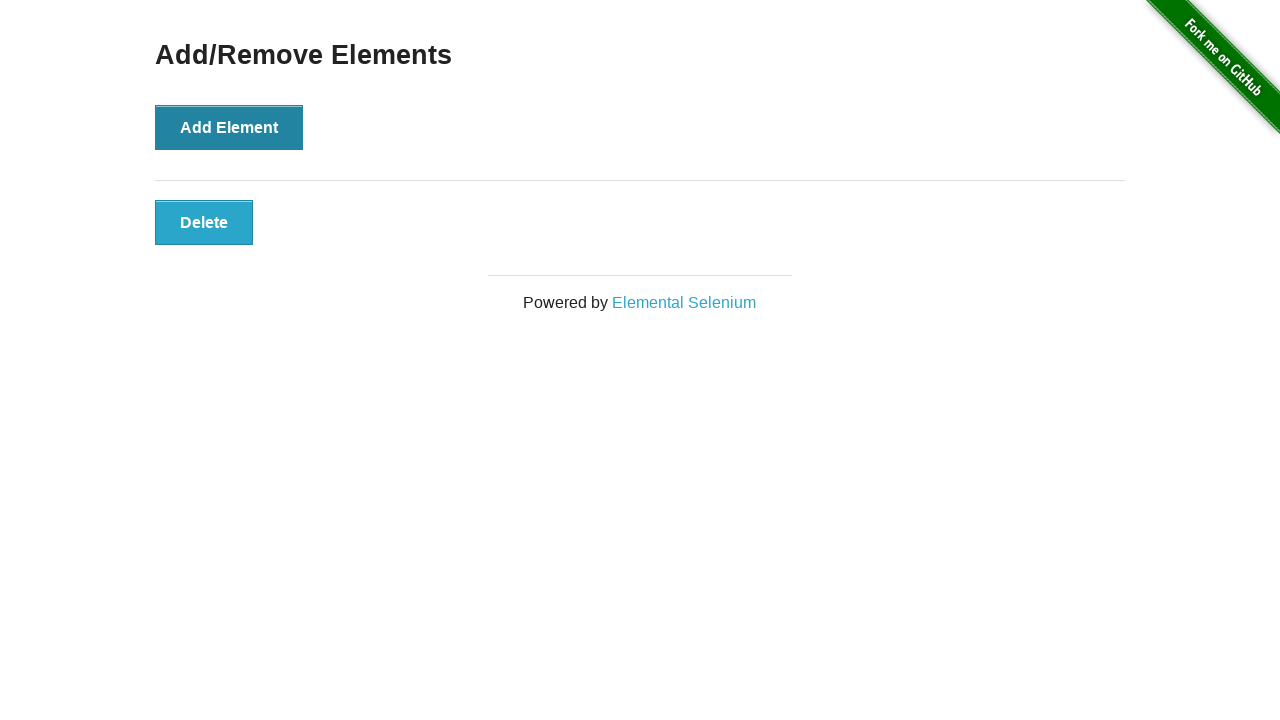

Clicked add element button (element 2) at (229, 127) on button[onclick*='addElement()']
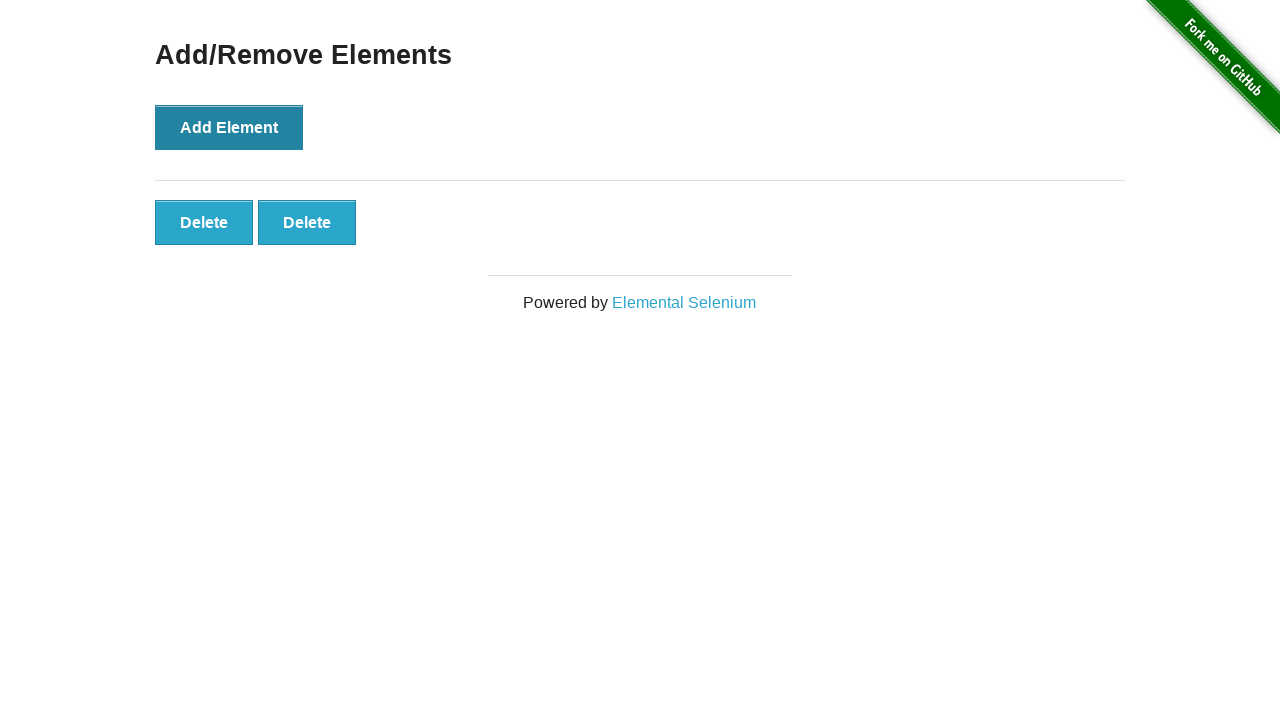

Verified 2 delete button(s) present after adding element 2
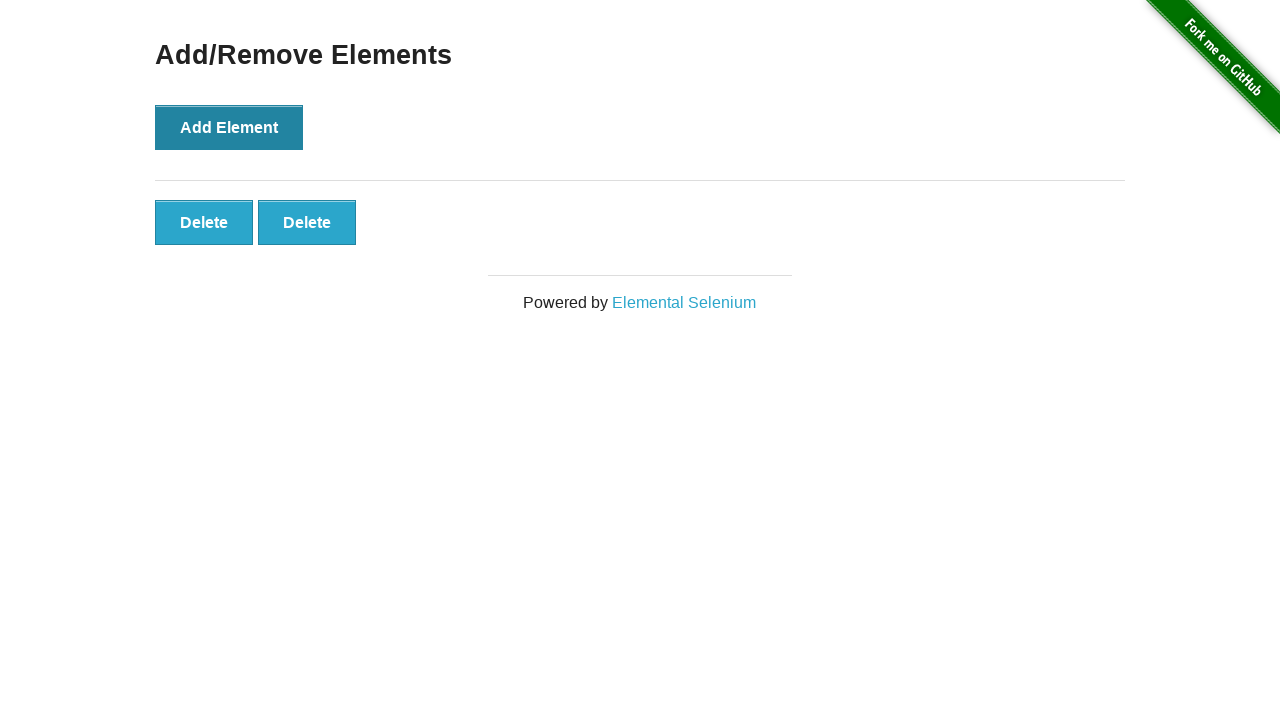

Clicked add element button (element 3) at (229, 127) on button[onclick*='addElement()']
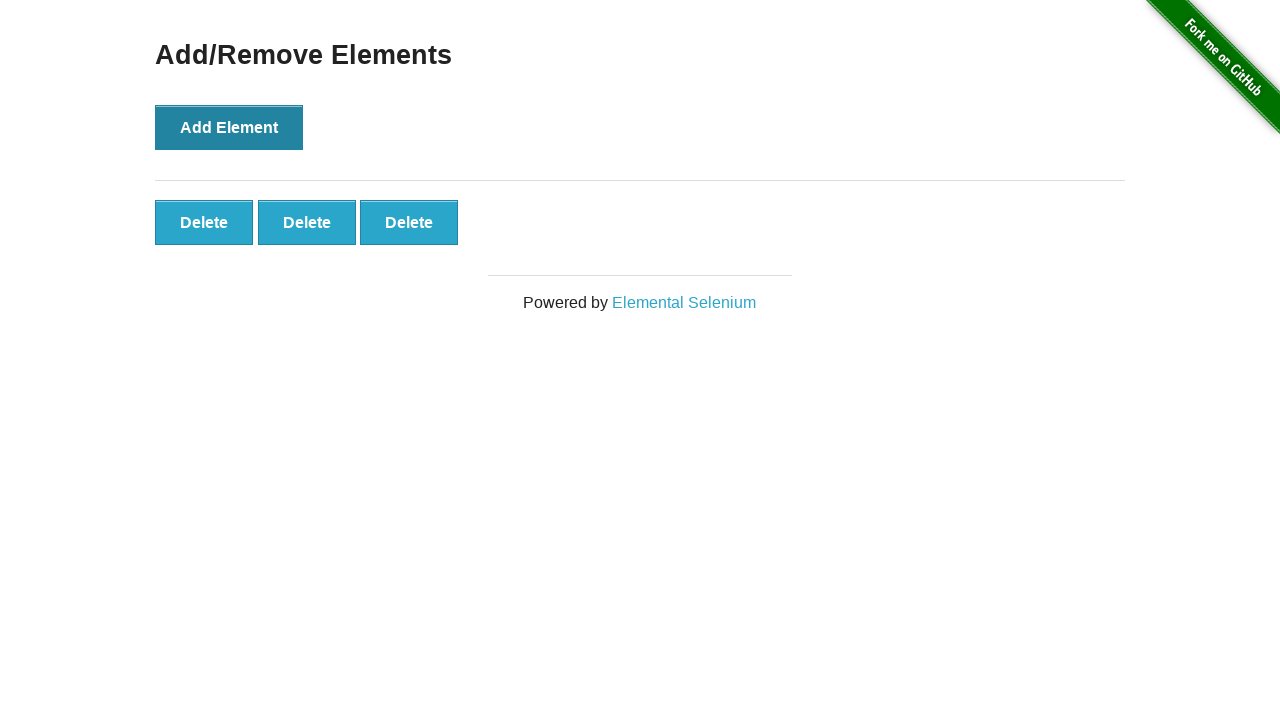

Verified 3 delete button(s) present after adding element 3
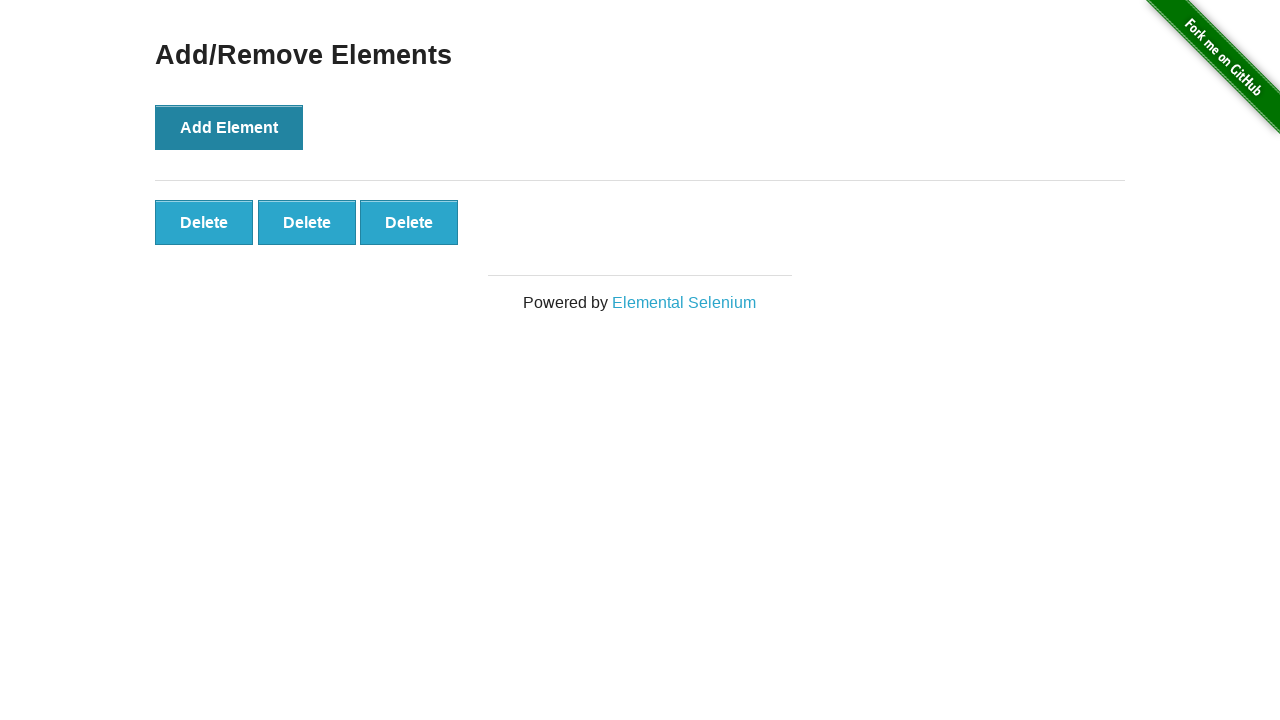

Clicked add element button (element 4) at (229, 127) on button[onclick*='addElement()']
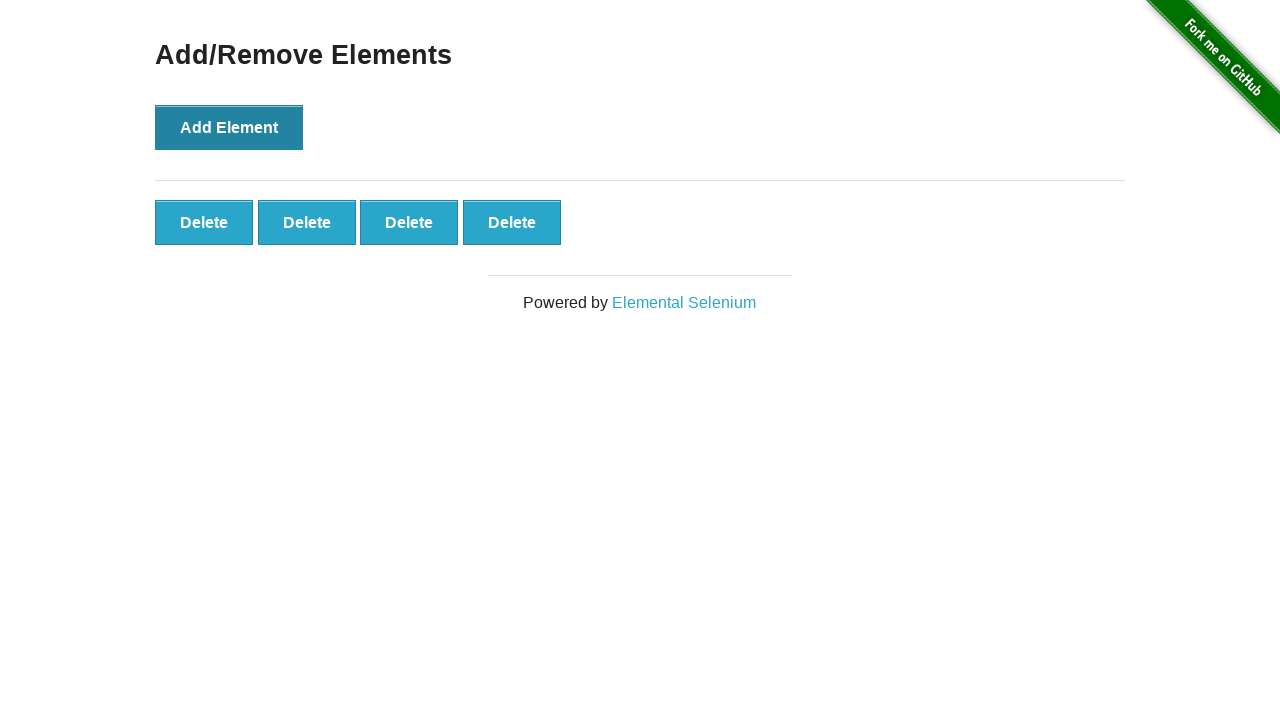

Verified 4 delete button(s) present after adding element 4
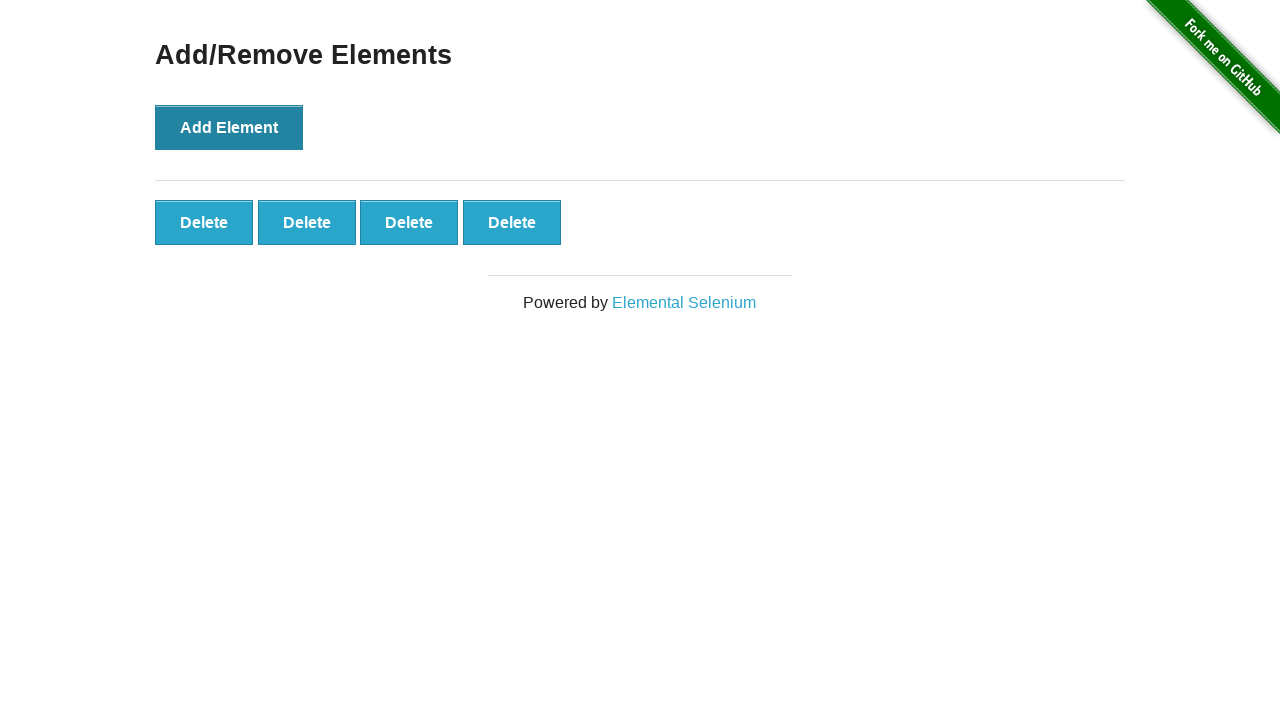

Clicked add element button (element 5) at (229, 127) on button[onclick*='addElement()']
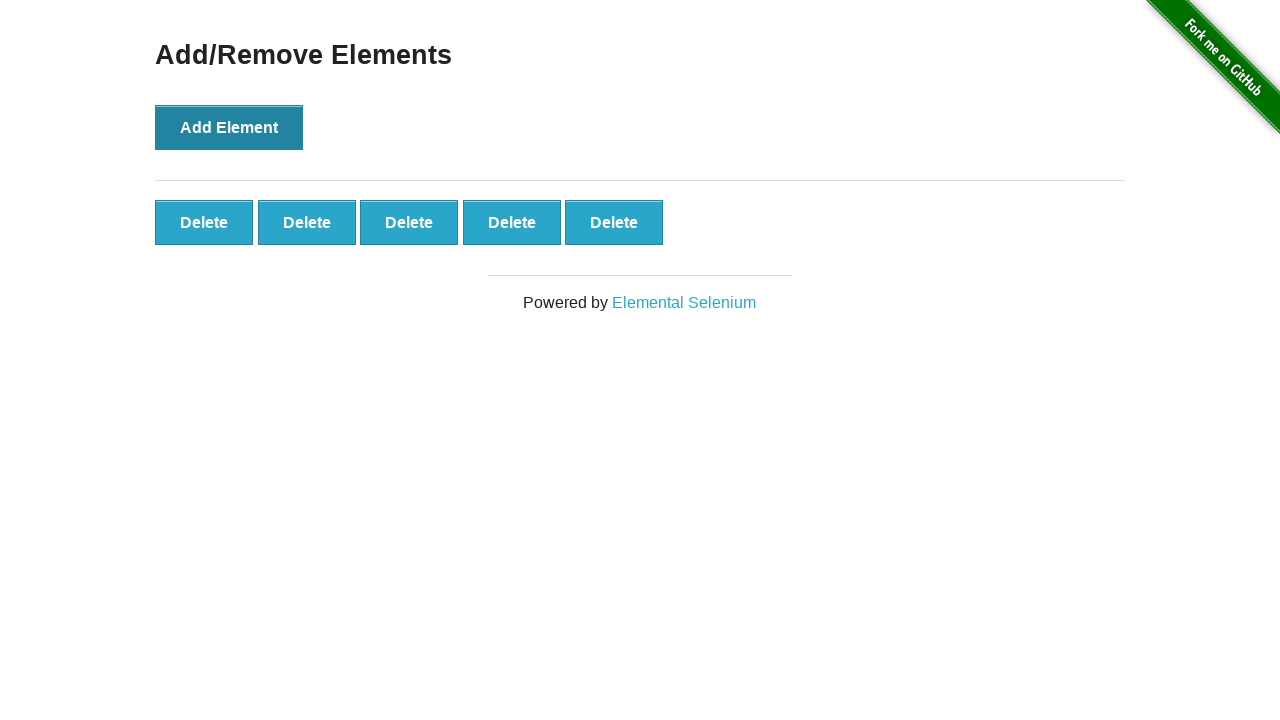

Verified 5 delete button(s) present after adding element 5
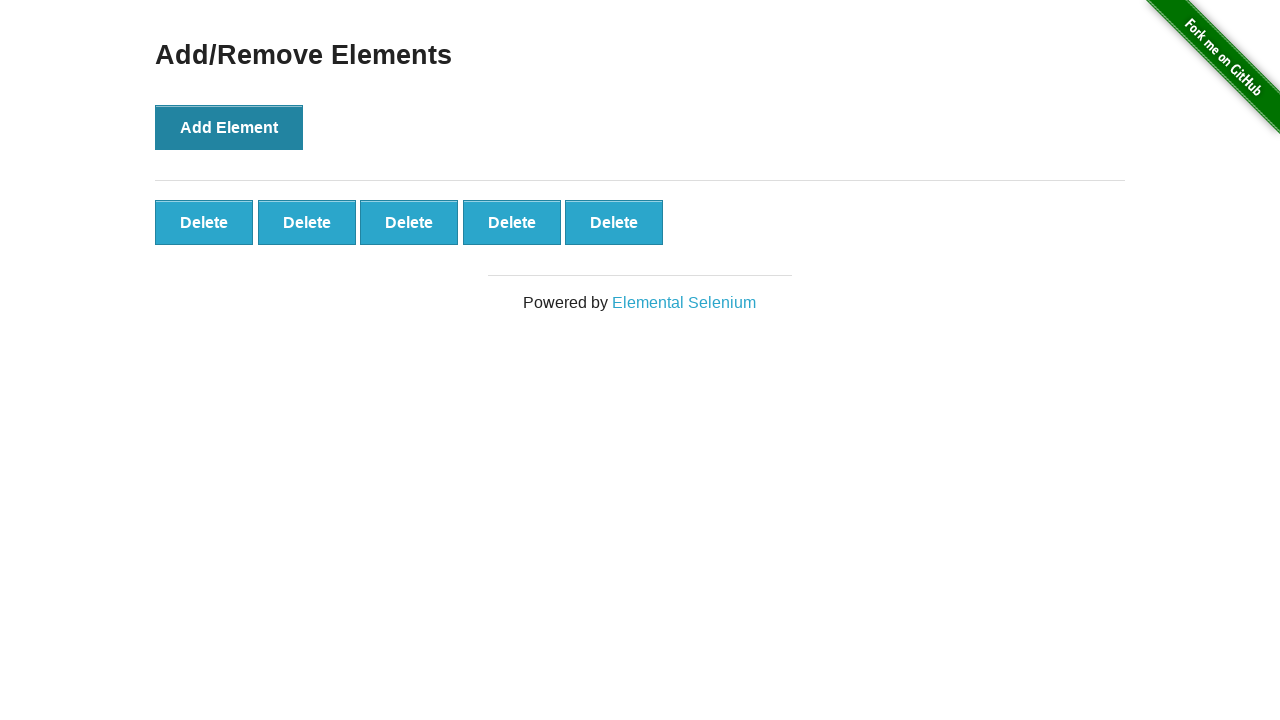

Clicked add element button (element 6) at (229, 127) on button[onclick*='addElement()']
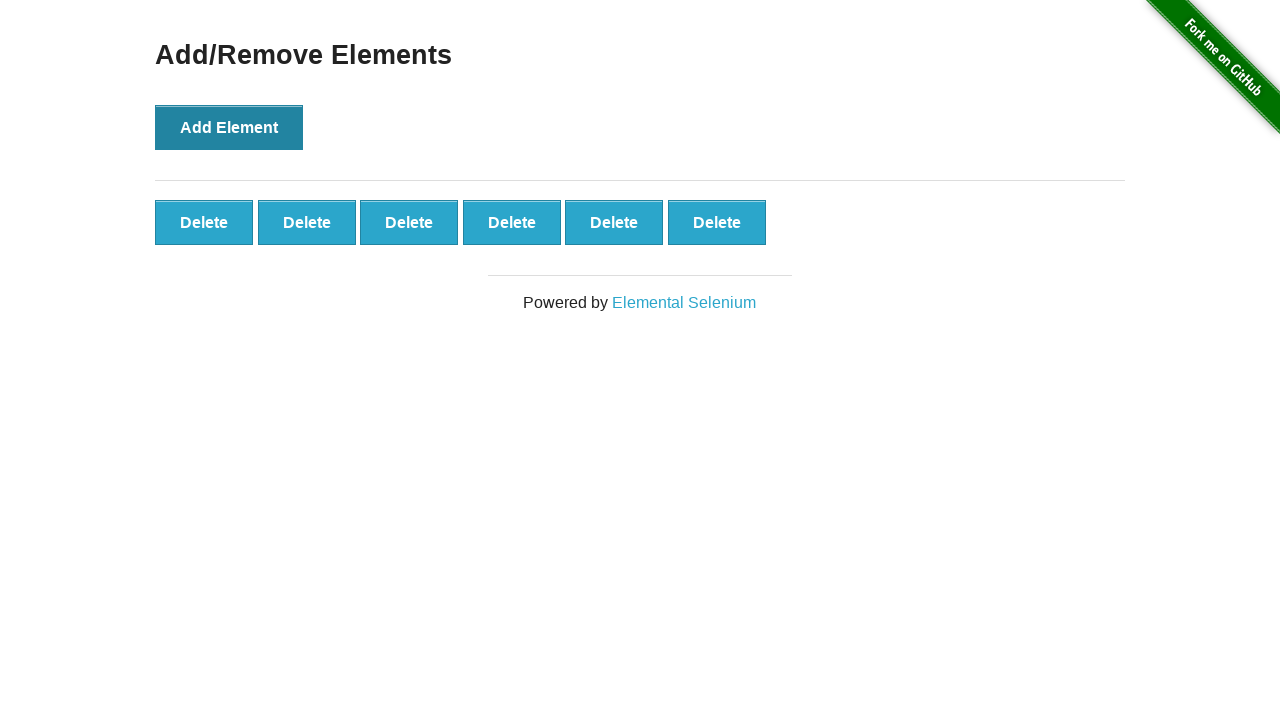

Verified 6 delete button(s) present after adding element 6
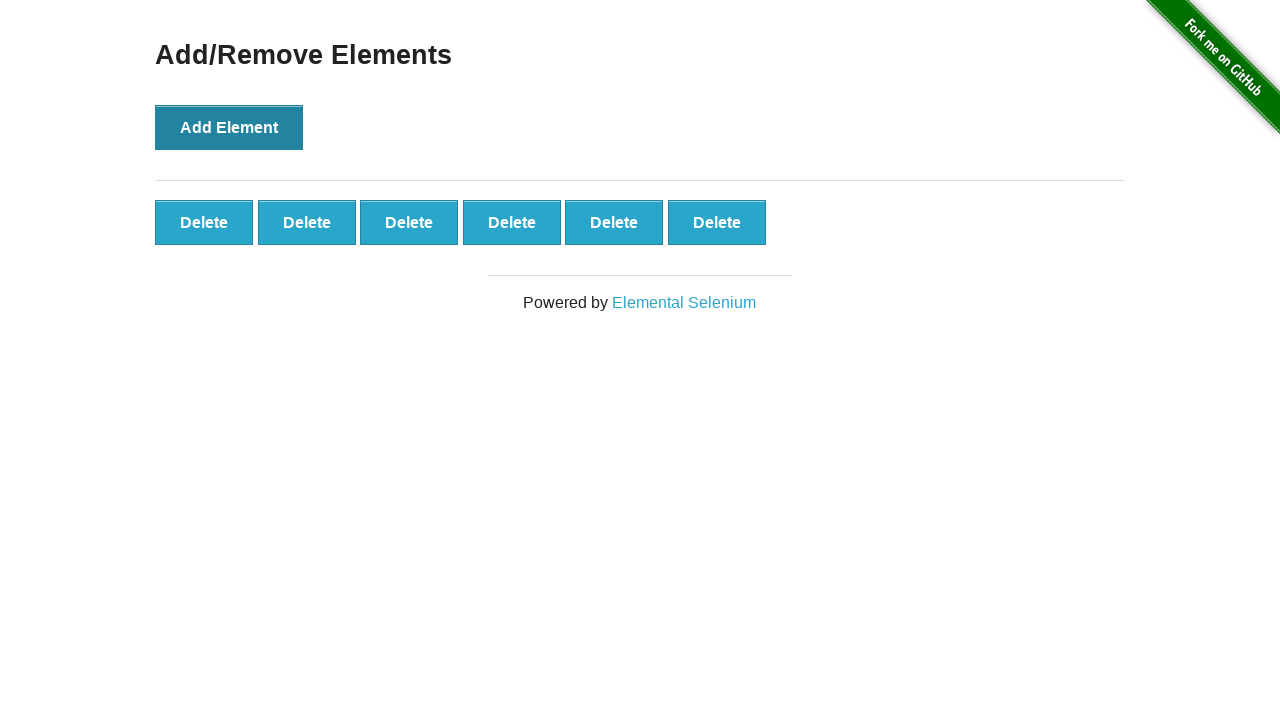

Clicked add element button (element 7) at (229, 127) on button[onclick*='addElement()']
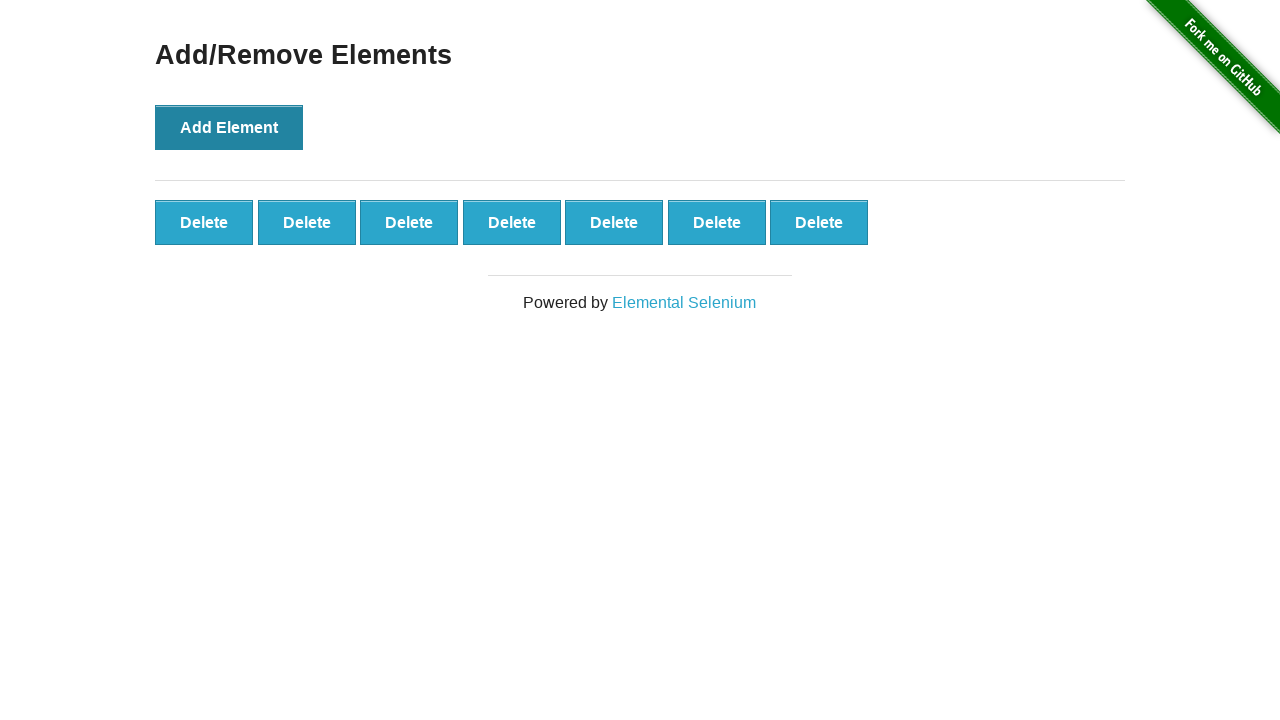

Verified 7 delete button(s) present after adding element 7
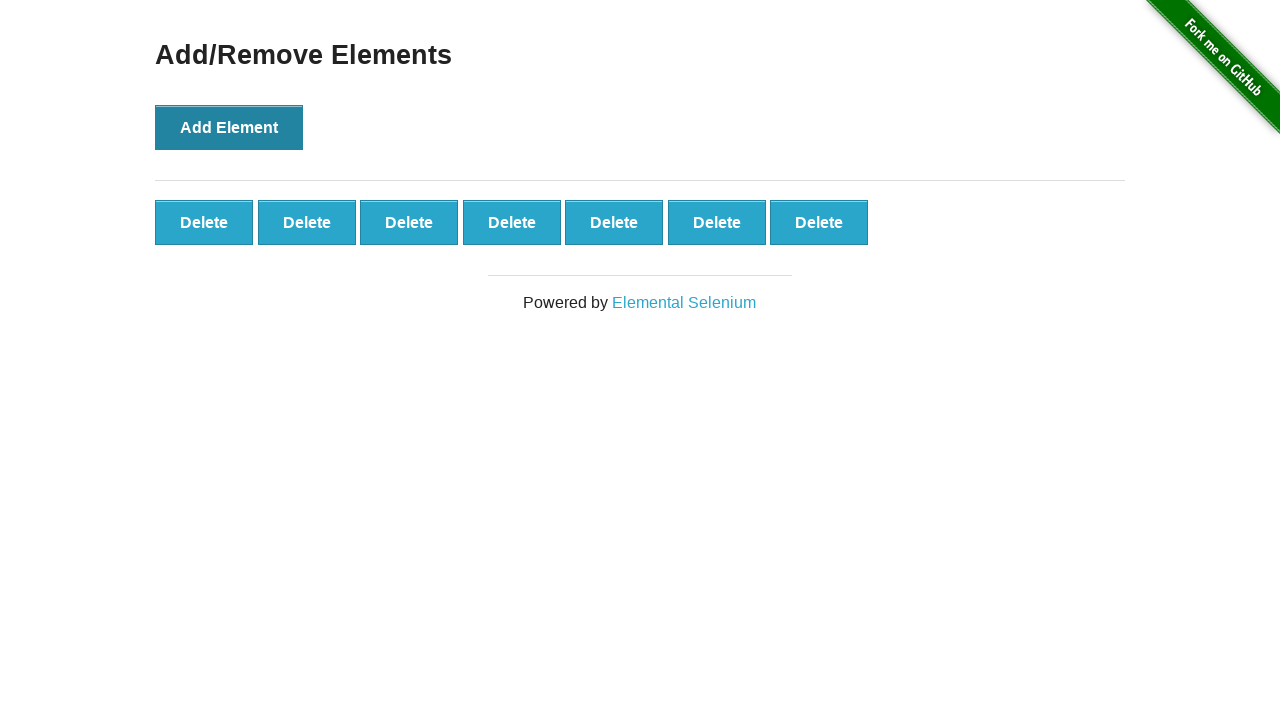

Clicked add element button (element 8) at (229, 127) on button[onclick*='addElement()']
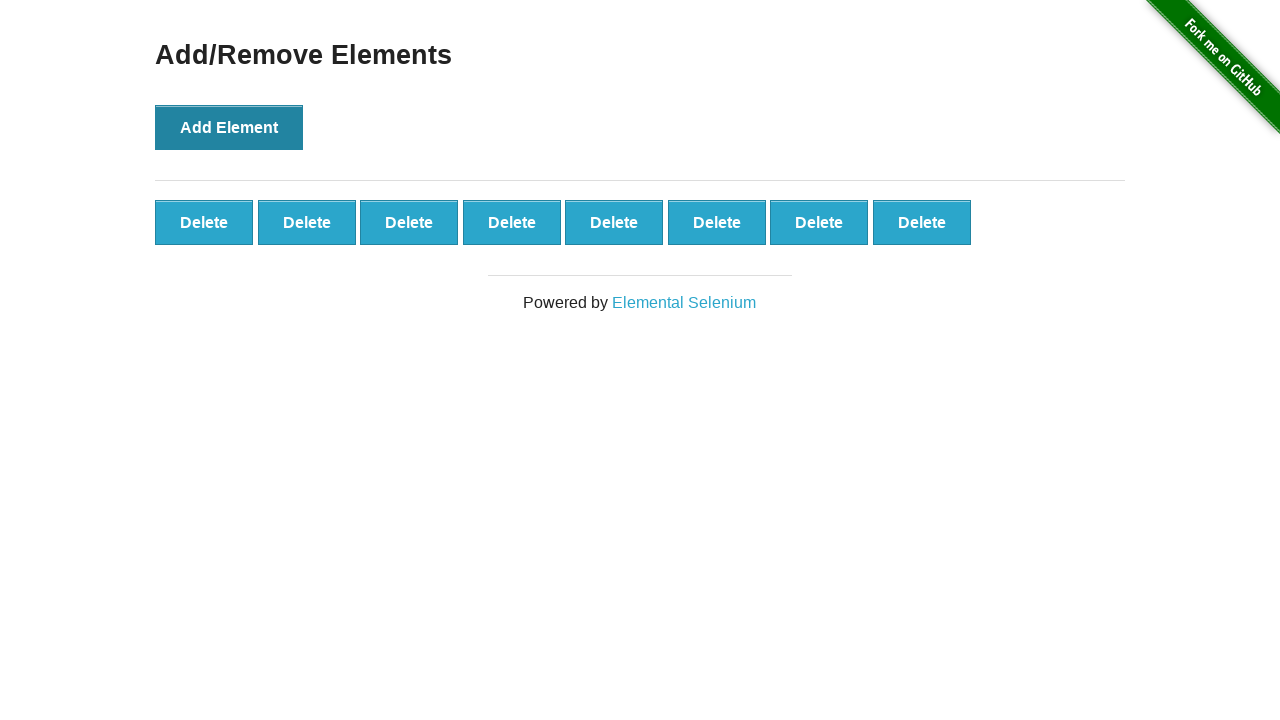

Verified 8 delete button(s) present after adding element 8
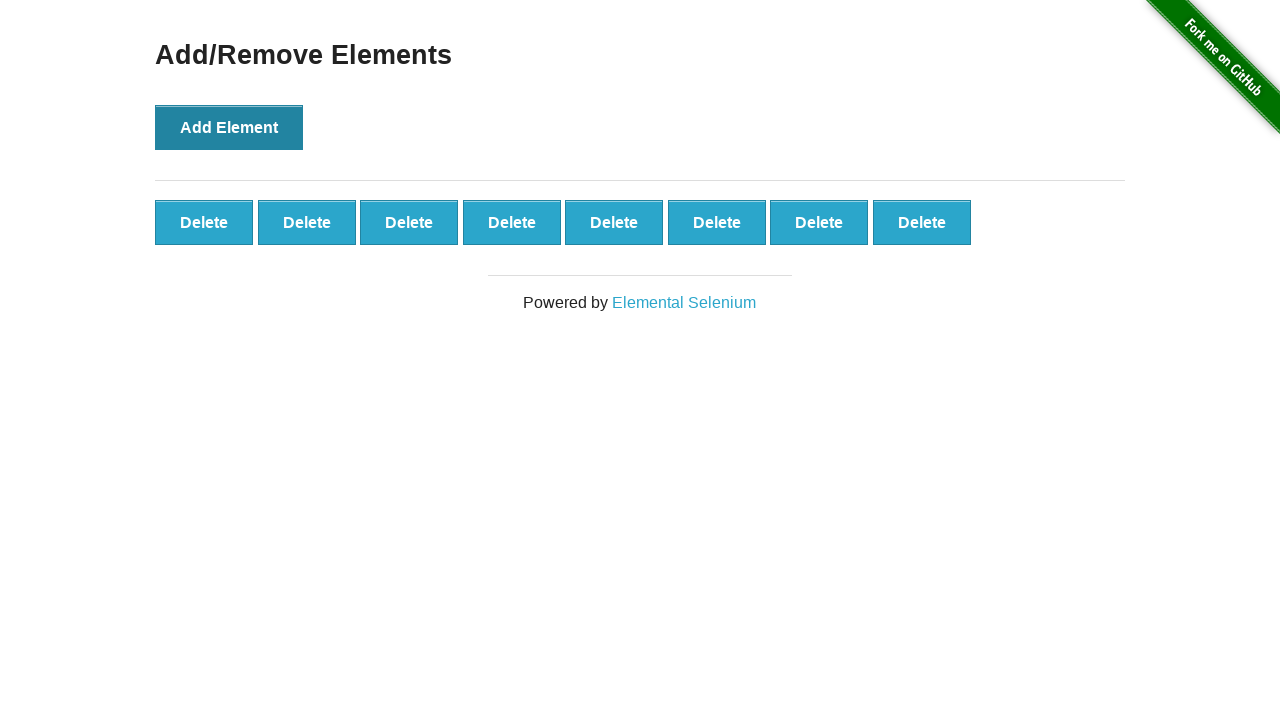

Clicked add element button (element 9) at (229, 127) on button[onclick*='addElement()']
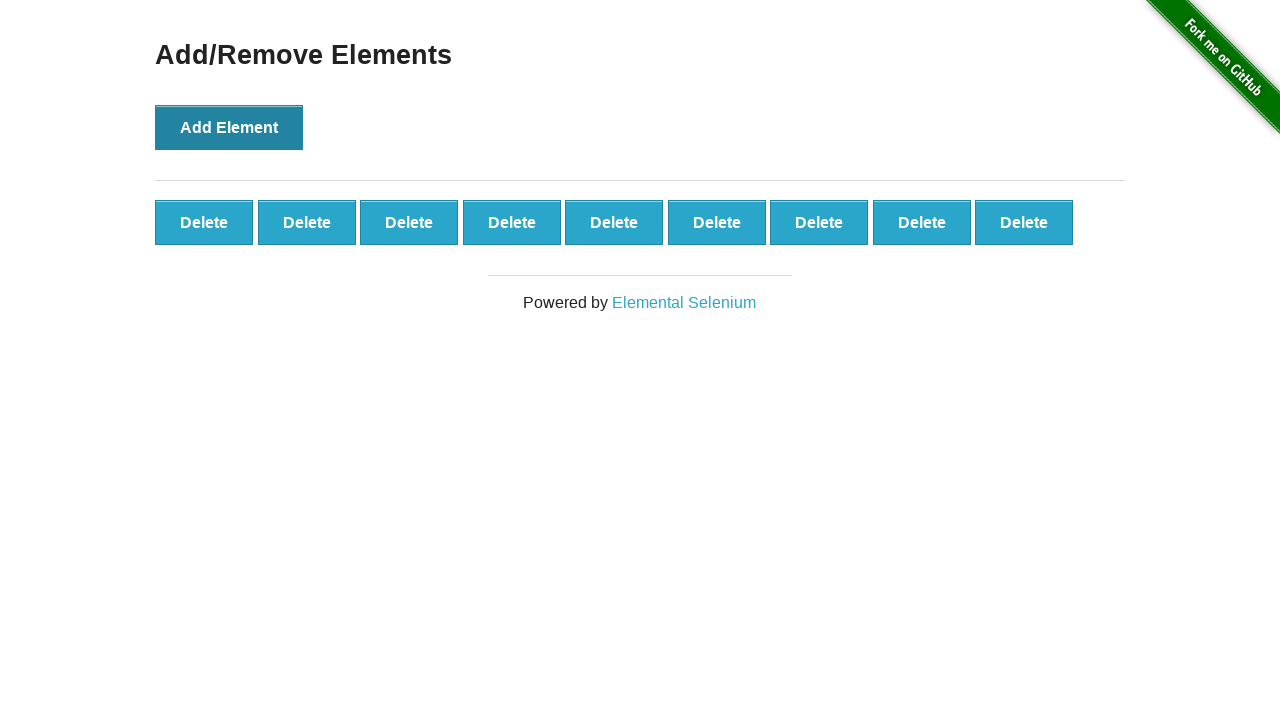

Verified 9 delete button(s) present after adding element 9
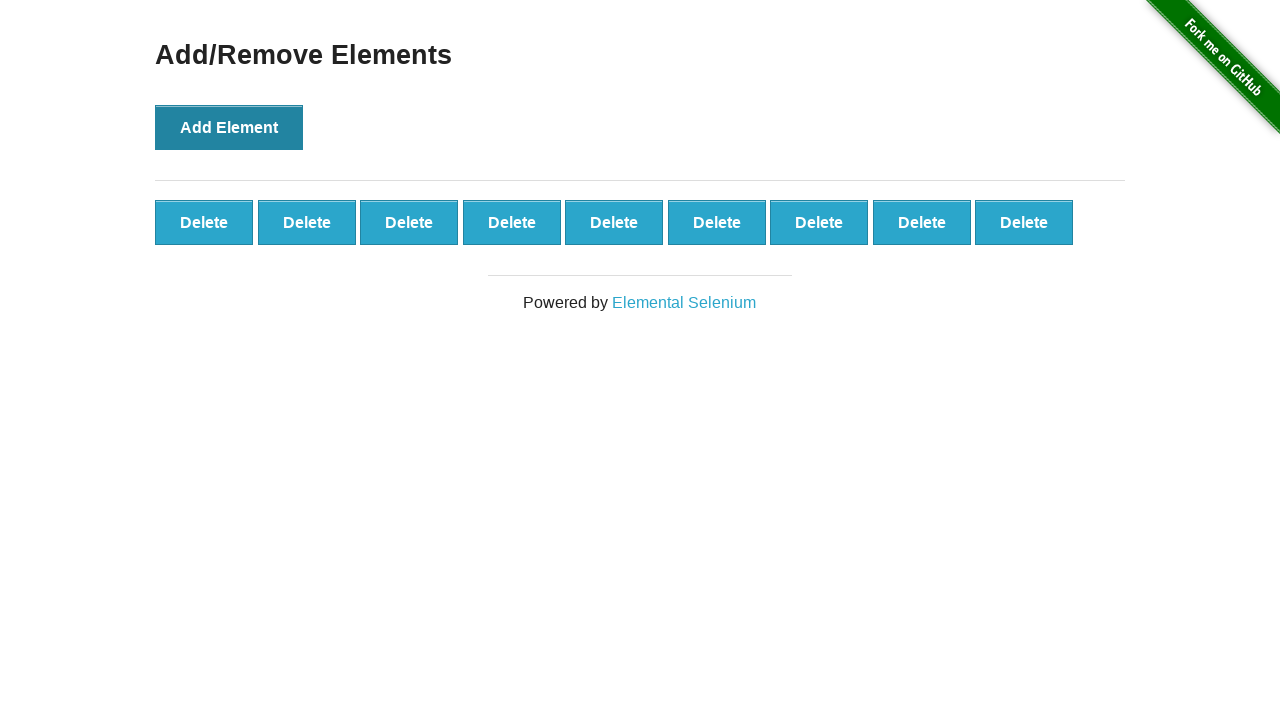

Clicked add element button (element 10) at (229, 127) on button[onclick*='addElement()']
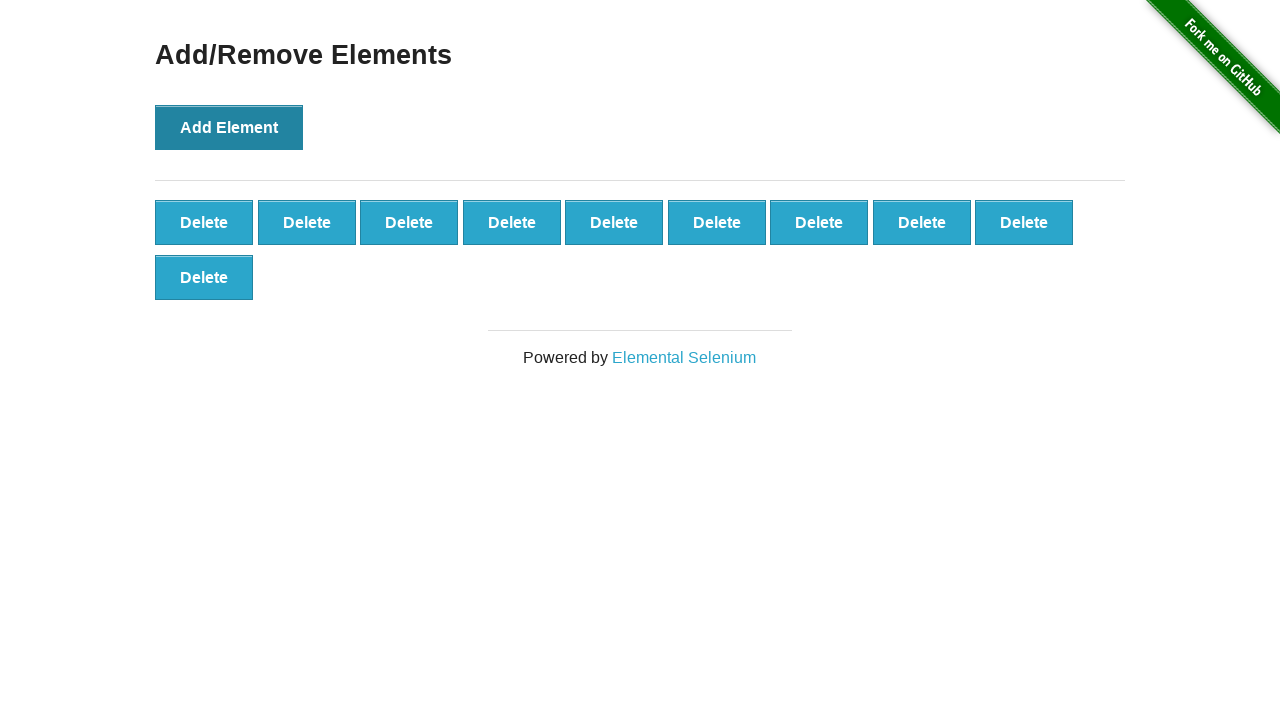

Verified 10 delete button(s) present after adding element 10
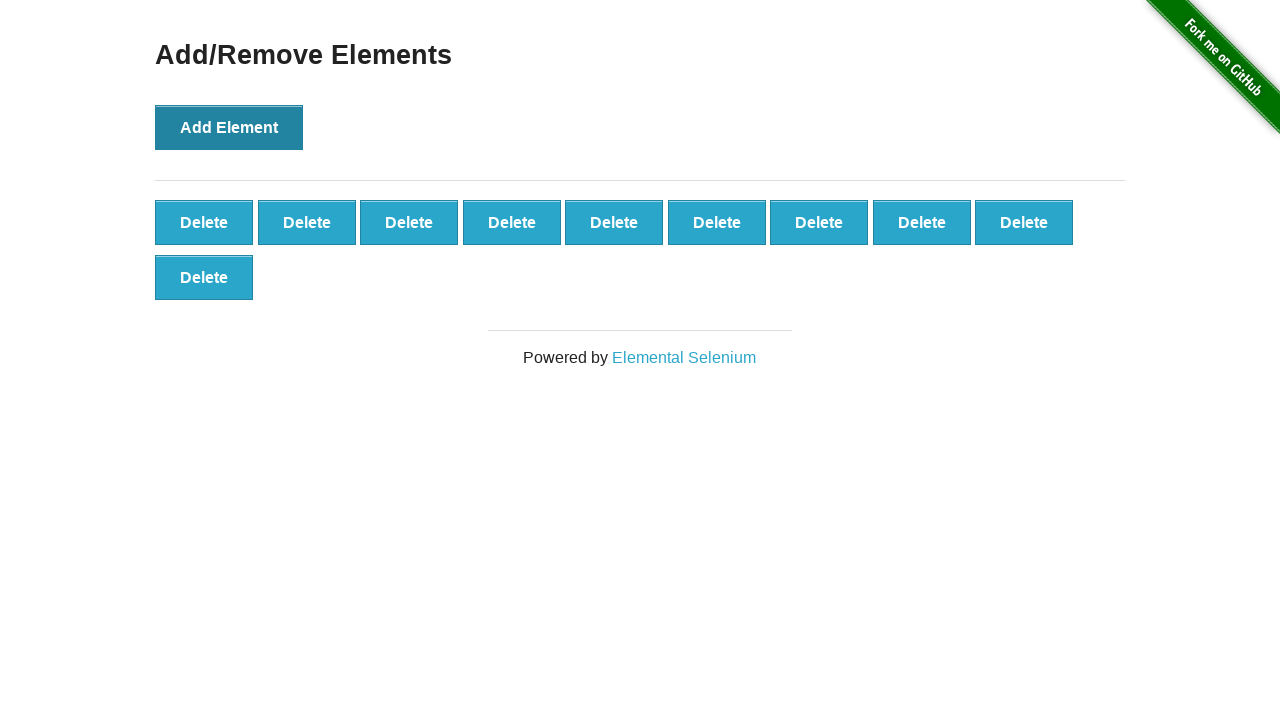

Clicked delete element button (deletion 1) at (204, 222) on button[onclick*='deleteElement()']
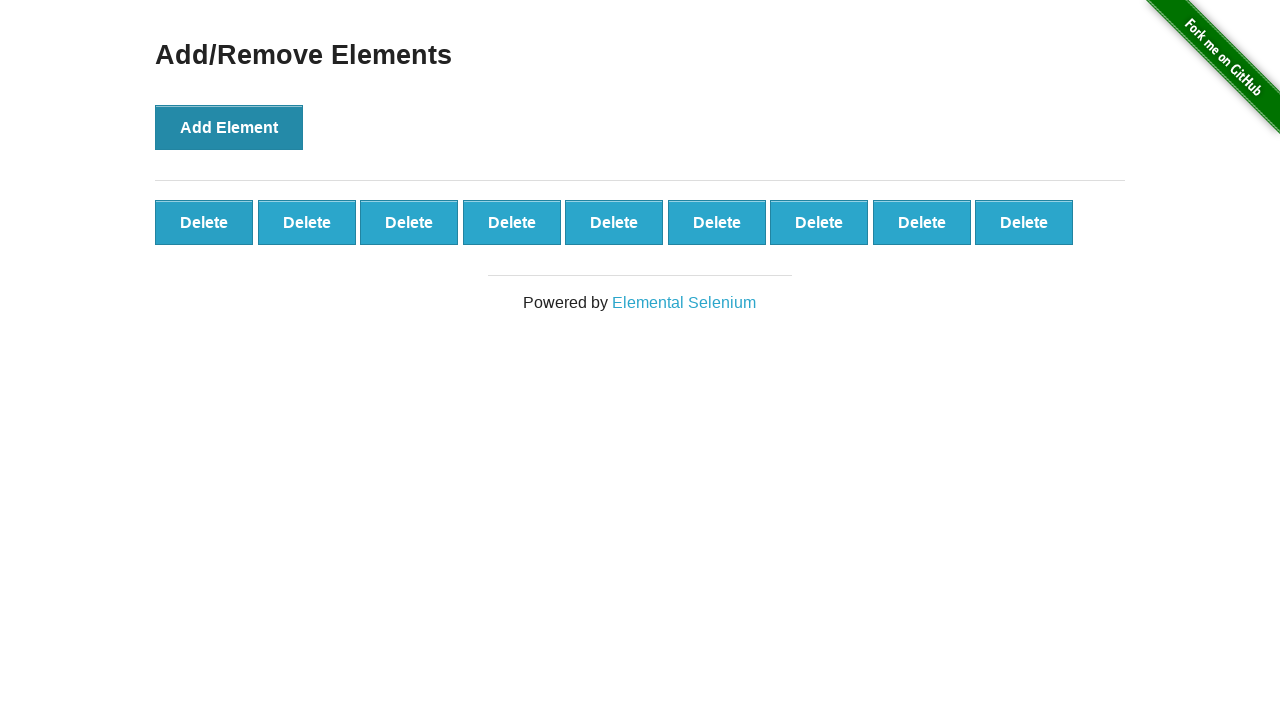

Verified 9 delete button(s) remaining after deletion 1
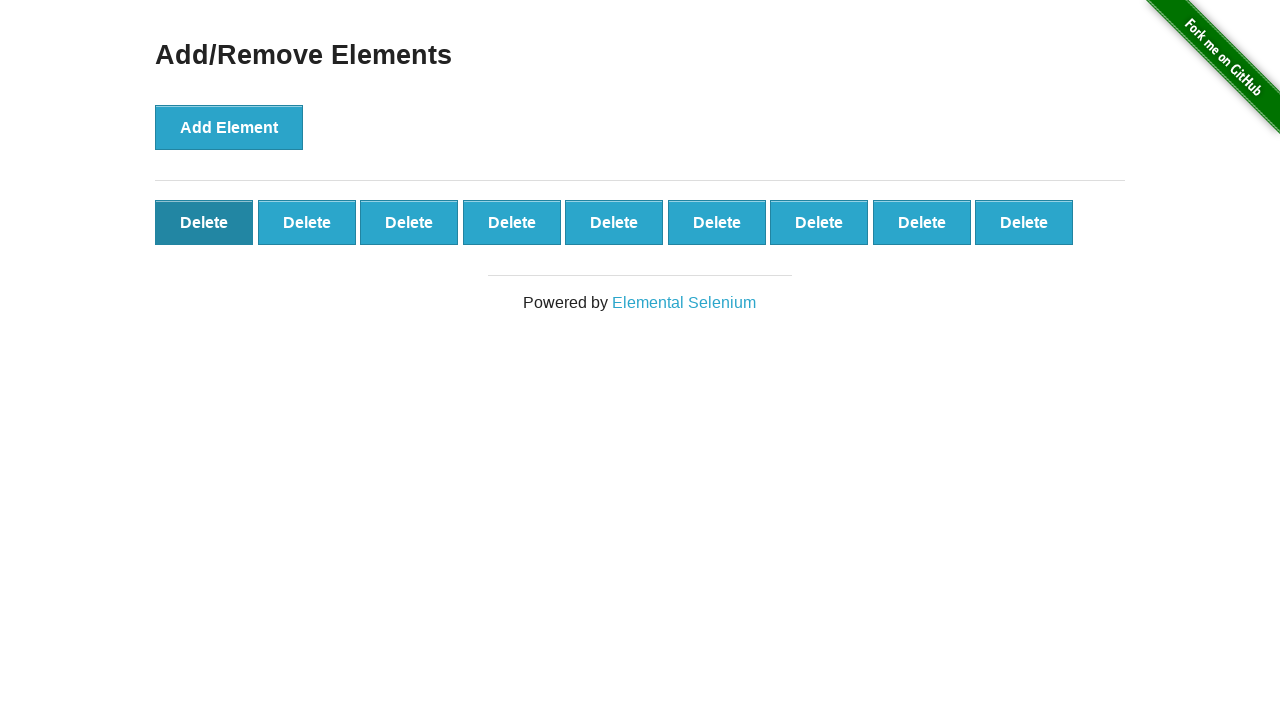

Clicked delete element button (deletion 2) at (204, 222) on button[onclick*='deleteElement()']
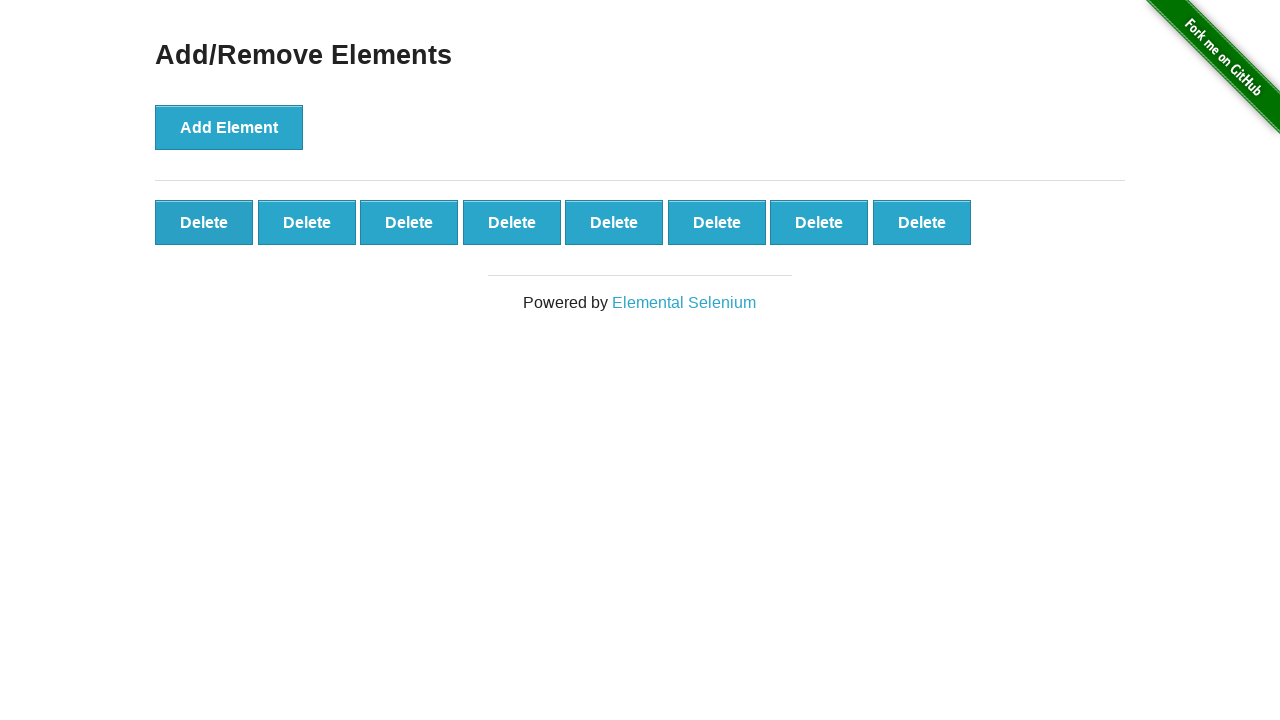

Verified 8 delete button(s) remaining after deletion 2
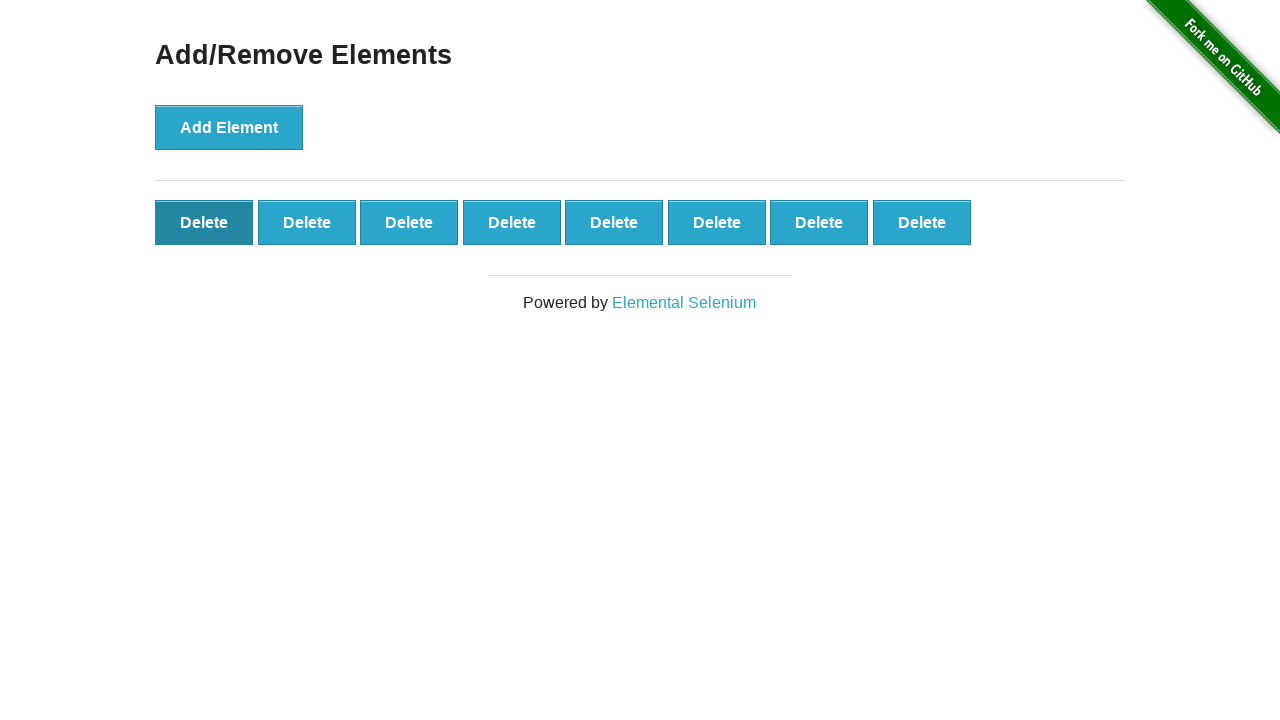

Clicked delete element button (deletion 3) at (204, 222) on button[onclick*='deleteElement()']
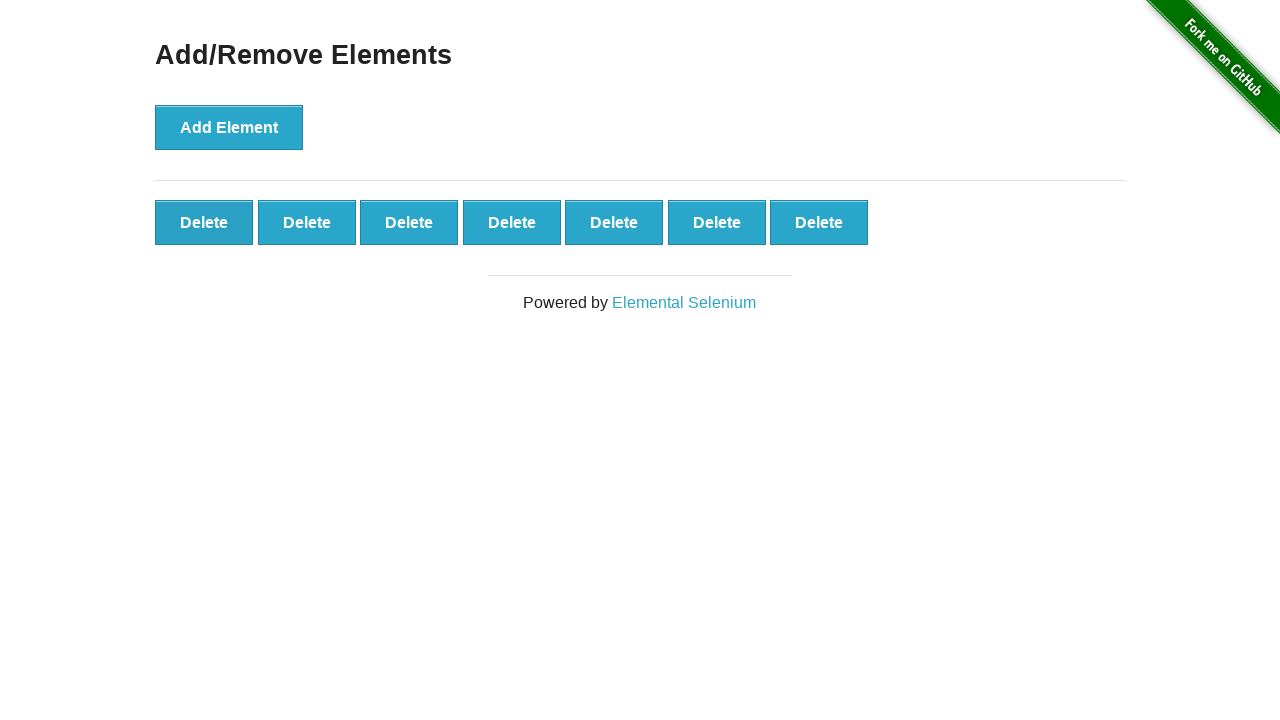

Verified 7 delete button(s) remaining after deletion 3
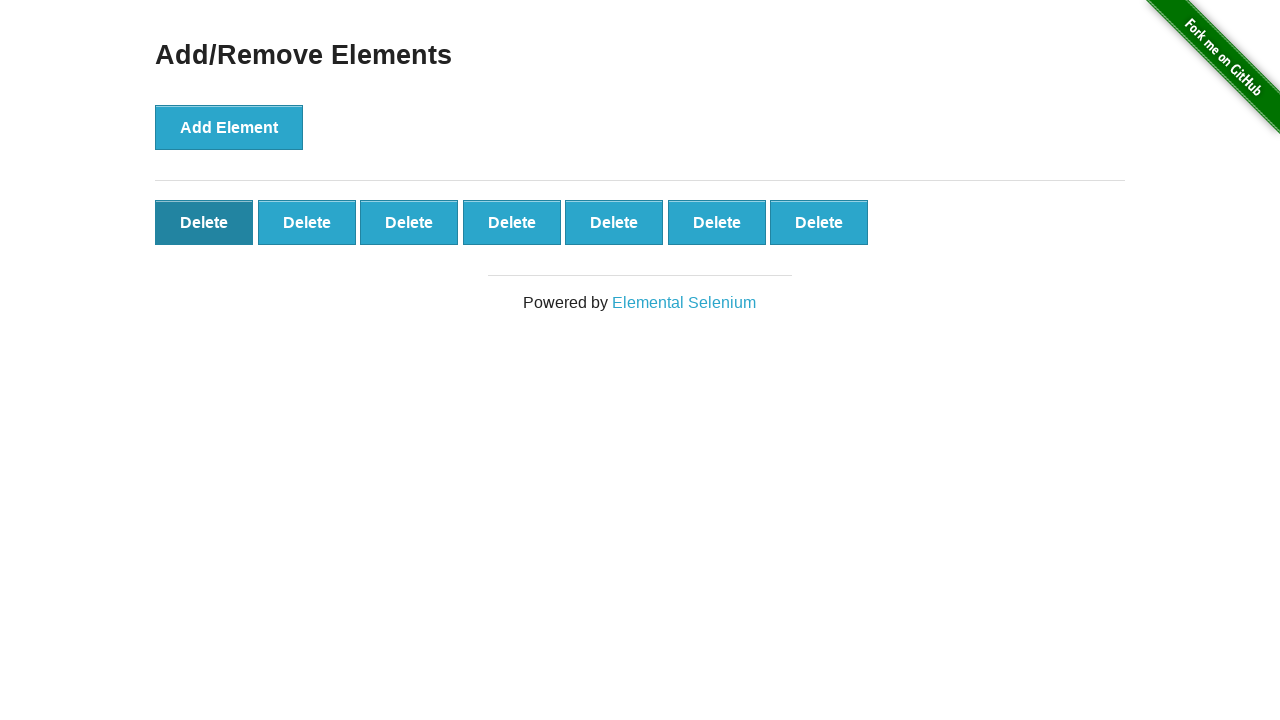

Clicked delete element button (deletion 4) at (204, 222) on button[onclick*='deleteElement()']
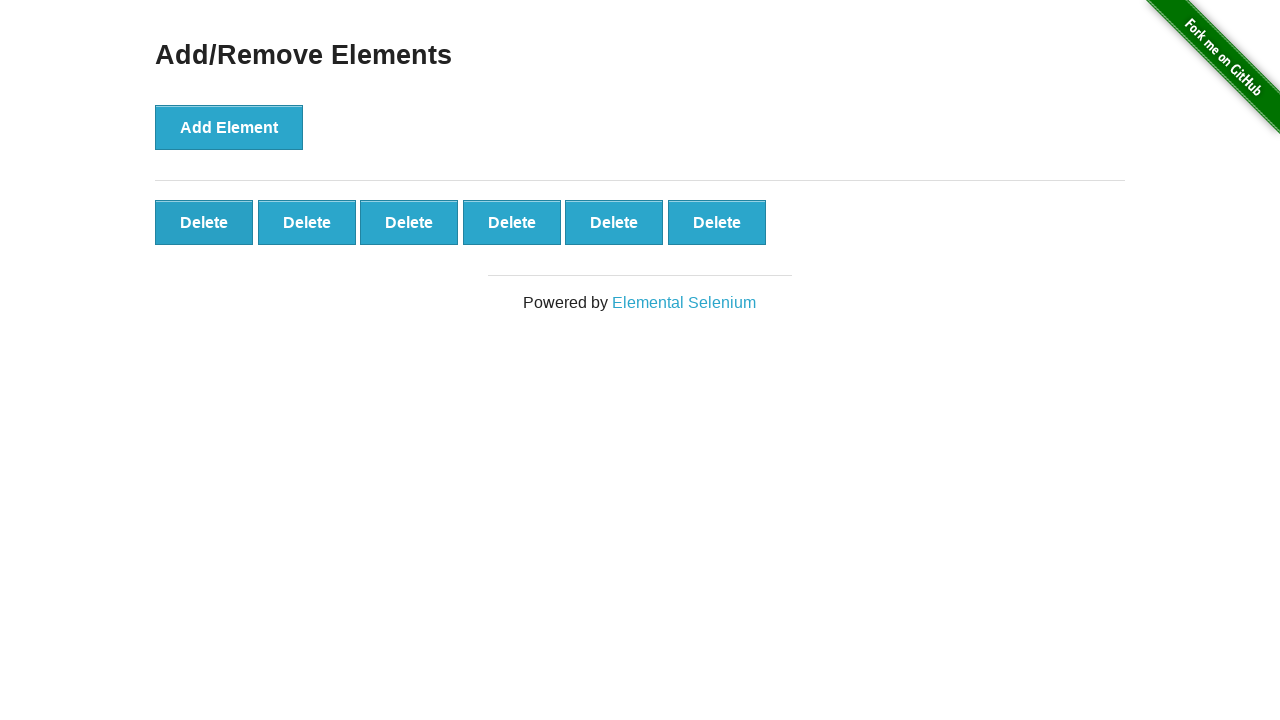

Verified 6 delete button(s) remaining after deletion 4
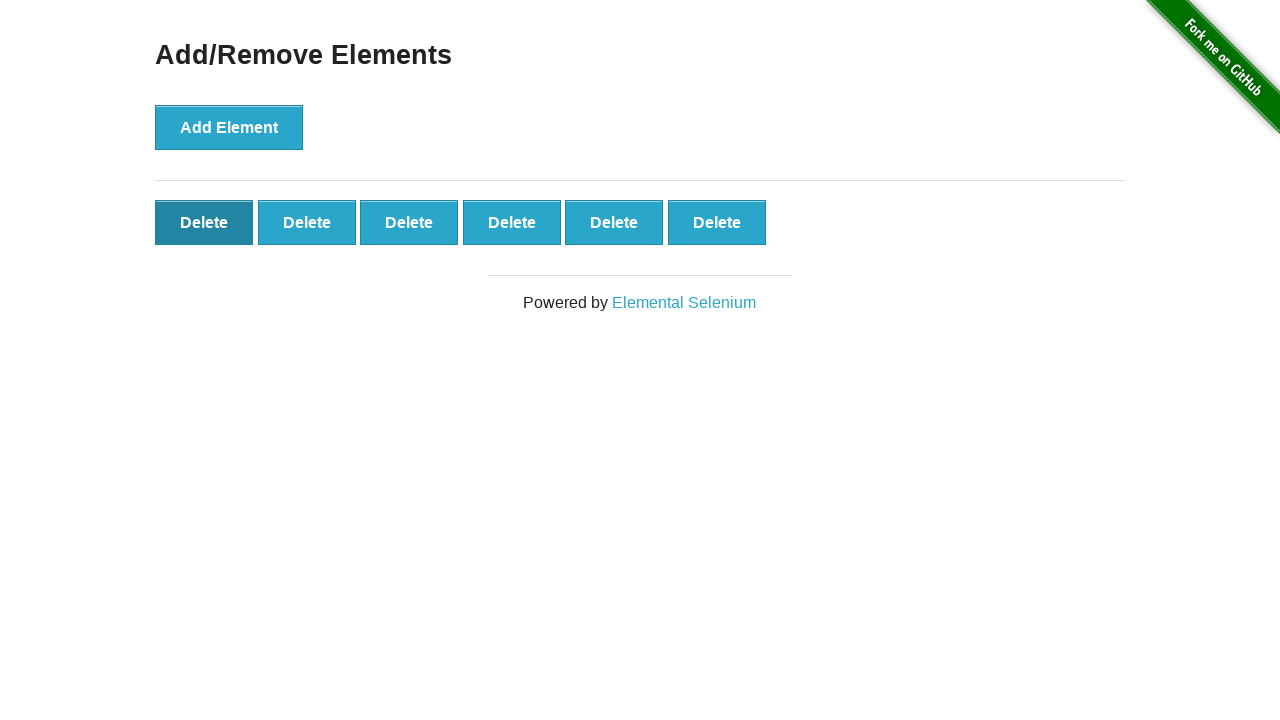

Clicked delete element button (deletion 5) at (204, 222) on button[onclick*='deleteElement()']
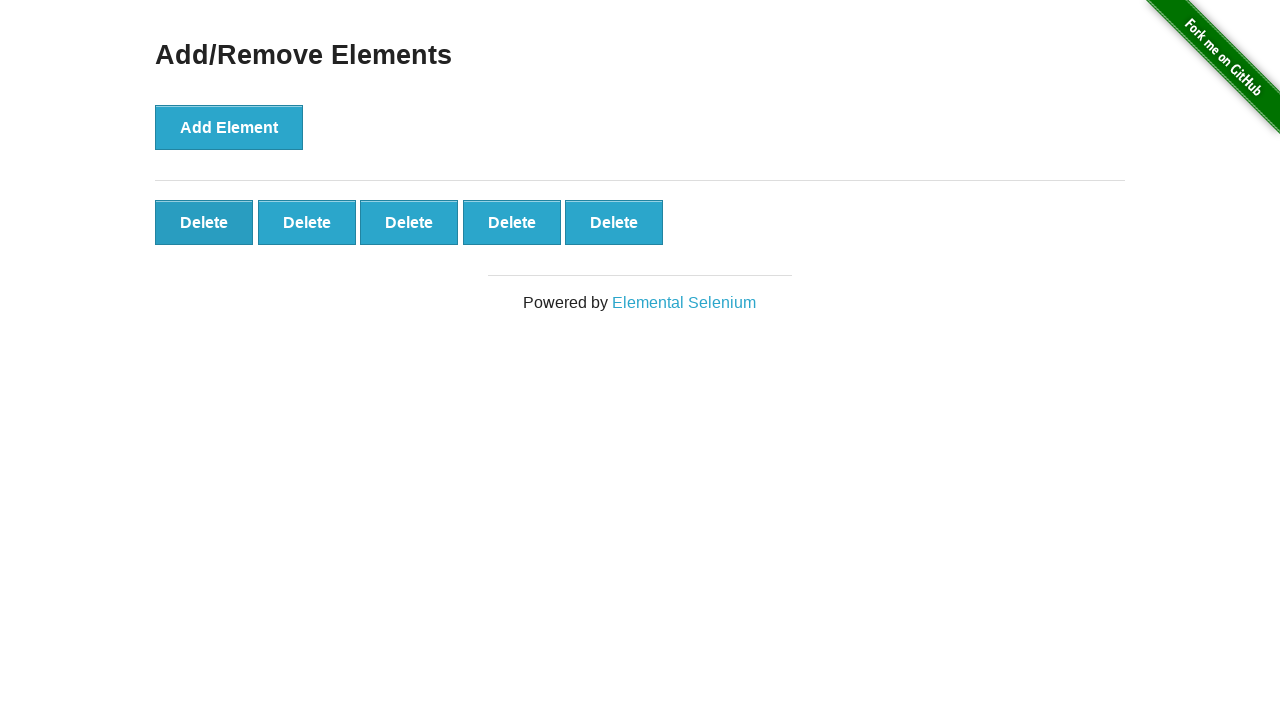

Verified 5 delete button(s) remaining after deletion 5
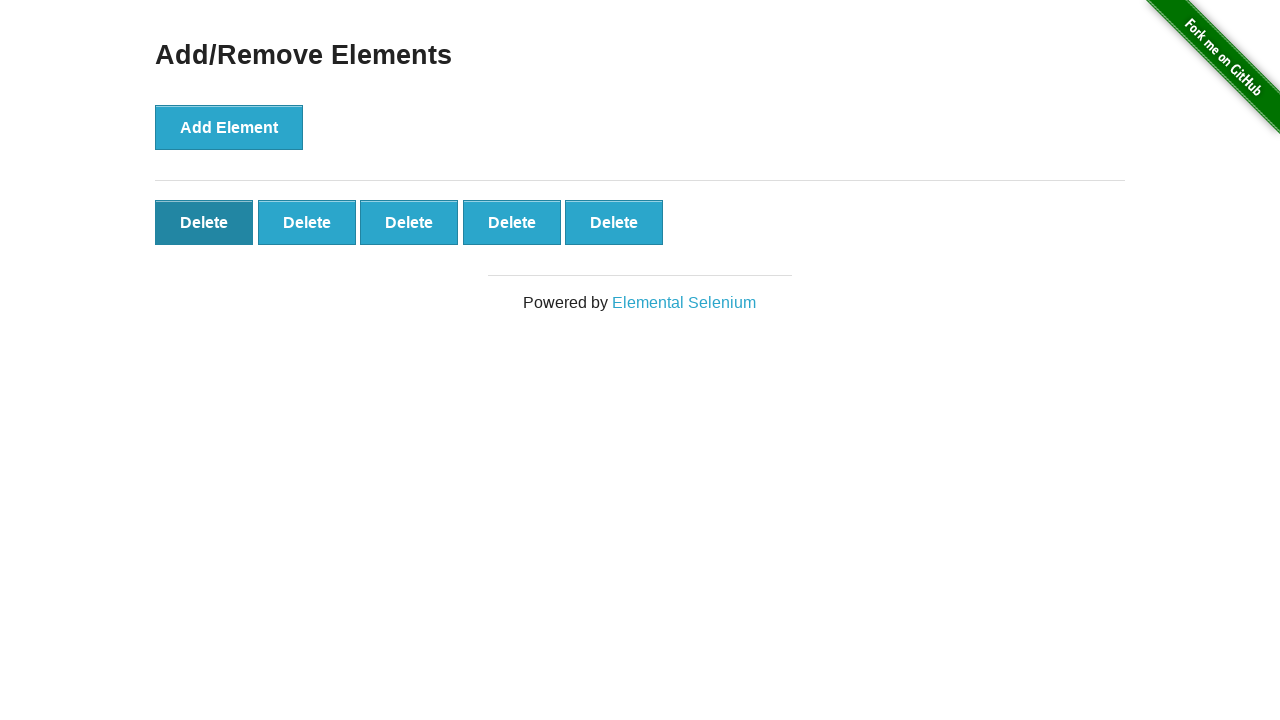

Clicked delete element button (deletion 6) at (204, 222) on button[onclick*='deleteElement()']
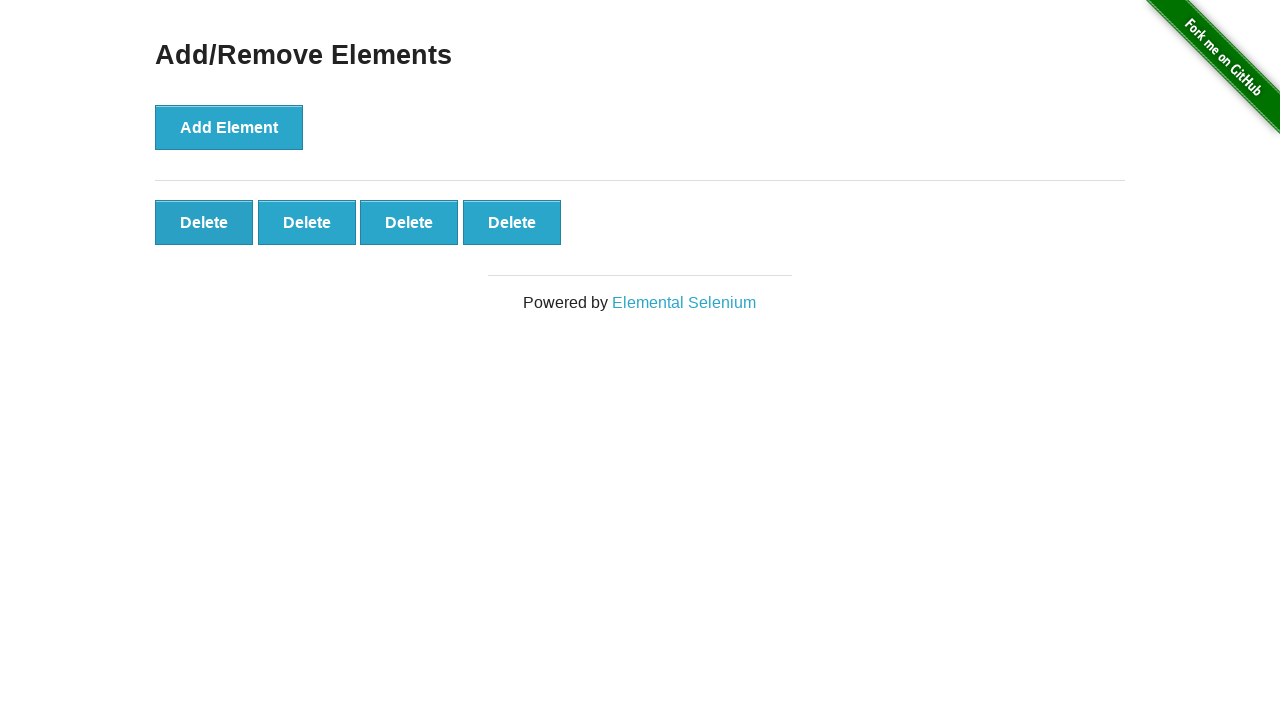

Verified 4 delete button(s) remaining after deletion 6
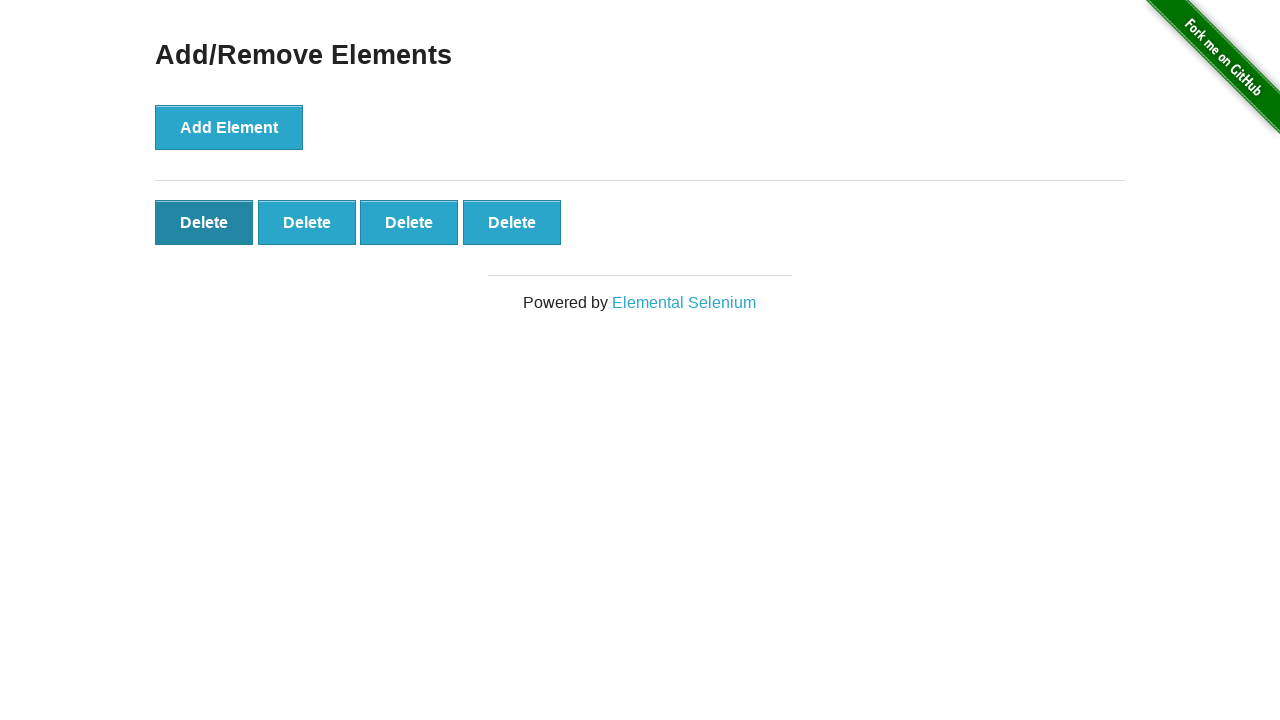

Clicked delete element button (deletion 7) at (204, 222) on button[onclick*='deleteElement()']
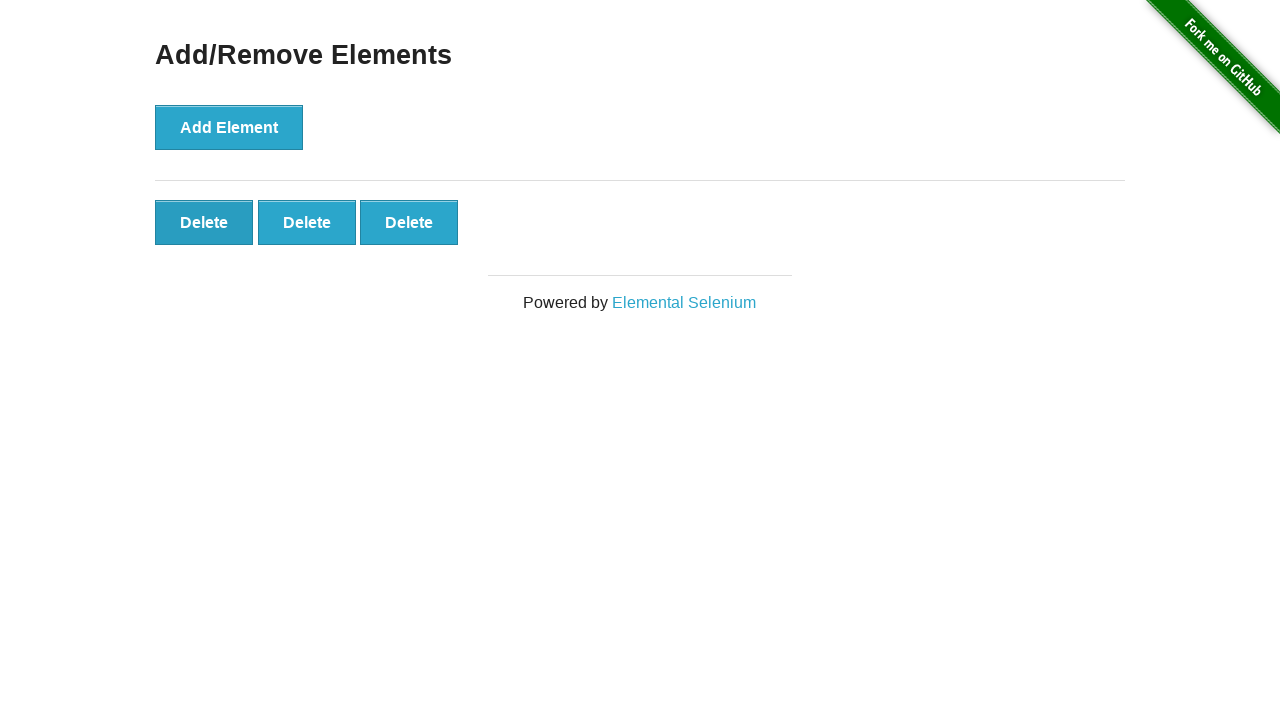

Verified 3 delete button(s) remaining after deletion 7
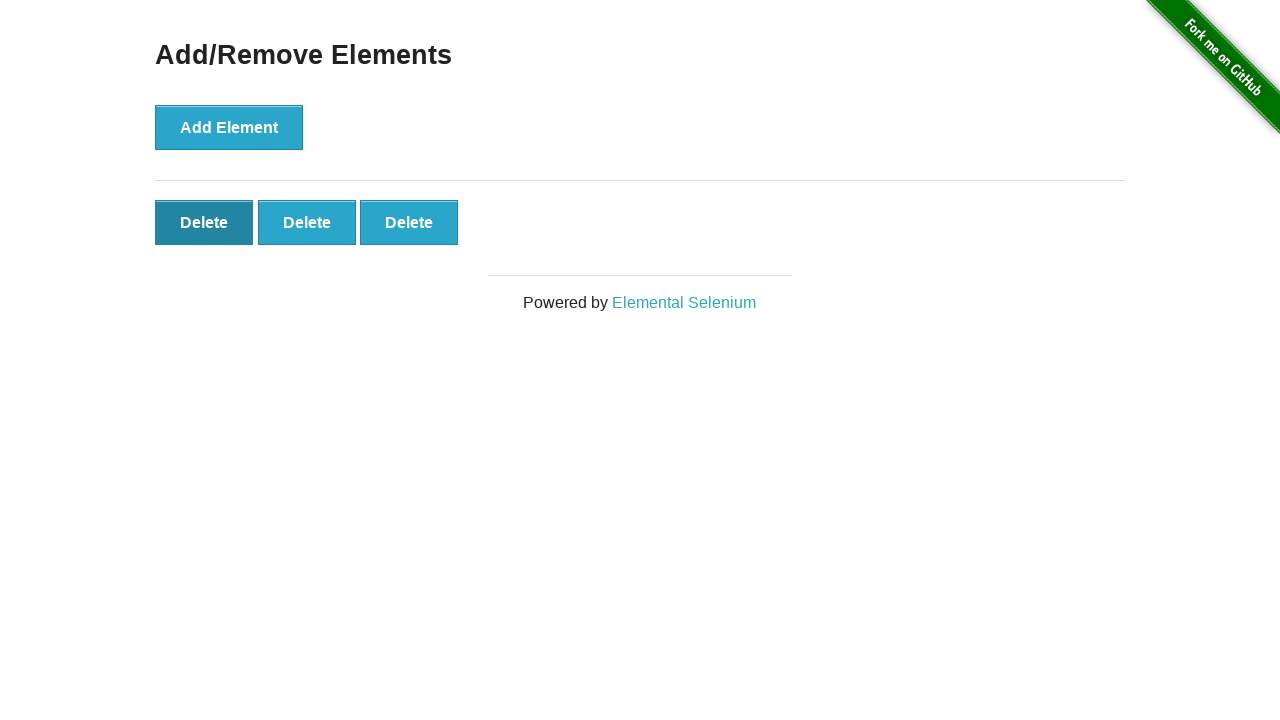

Clicked delete element button (deletion 8) at (204, 222) on button[onclick*='deleteElement()']
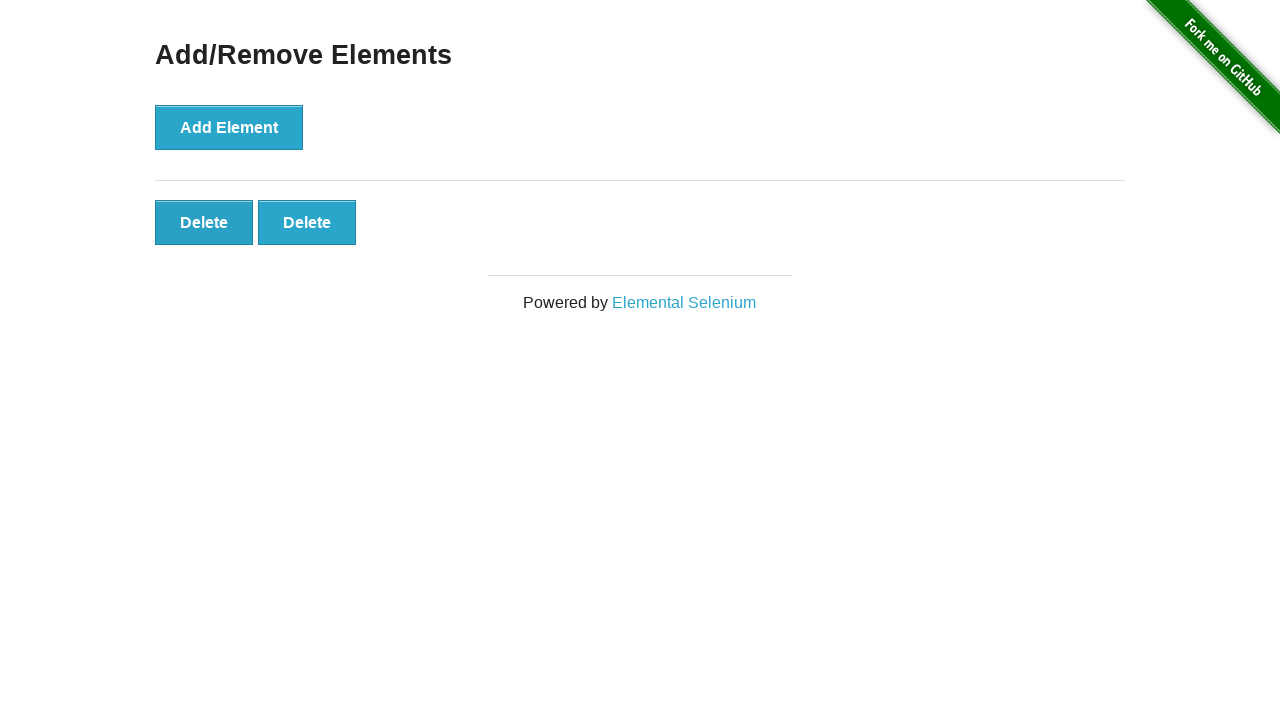

Verified 2 delete button(s) remaining after deletion 8
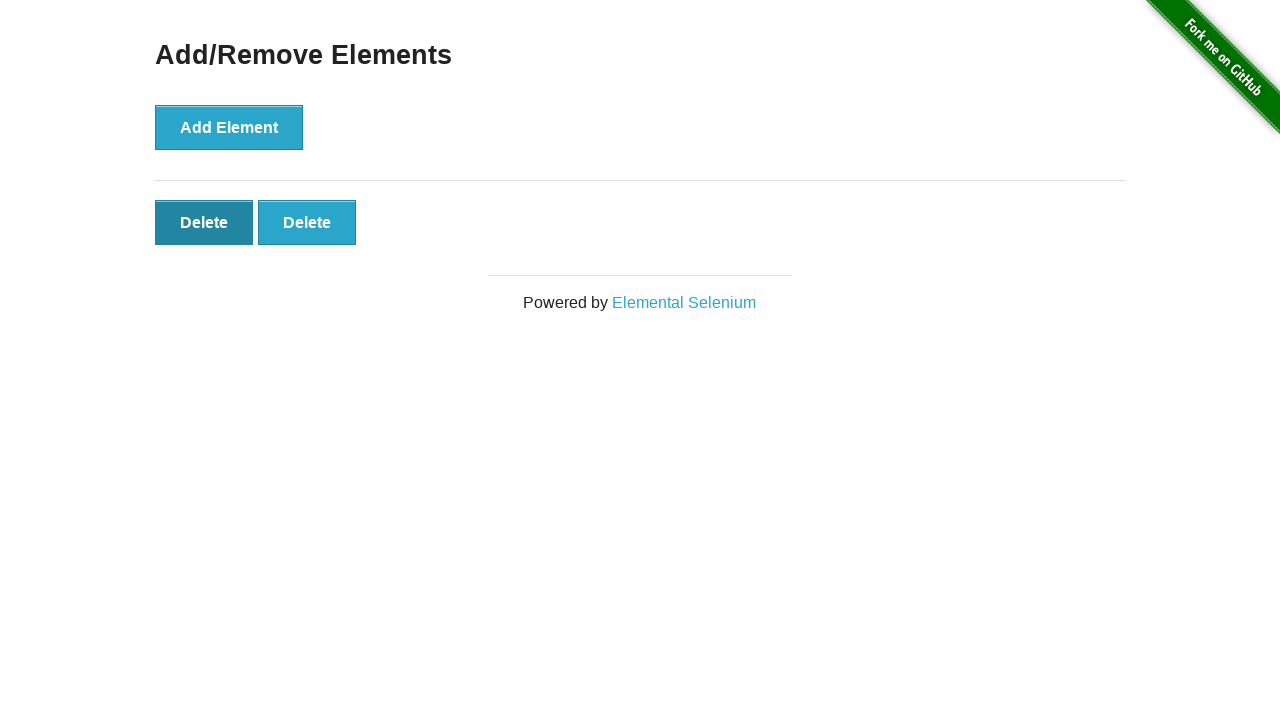

Clicked delete element button (deletion 9) at (204, 222) on button[onclick*='deleteElement()']
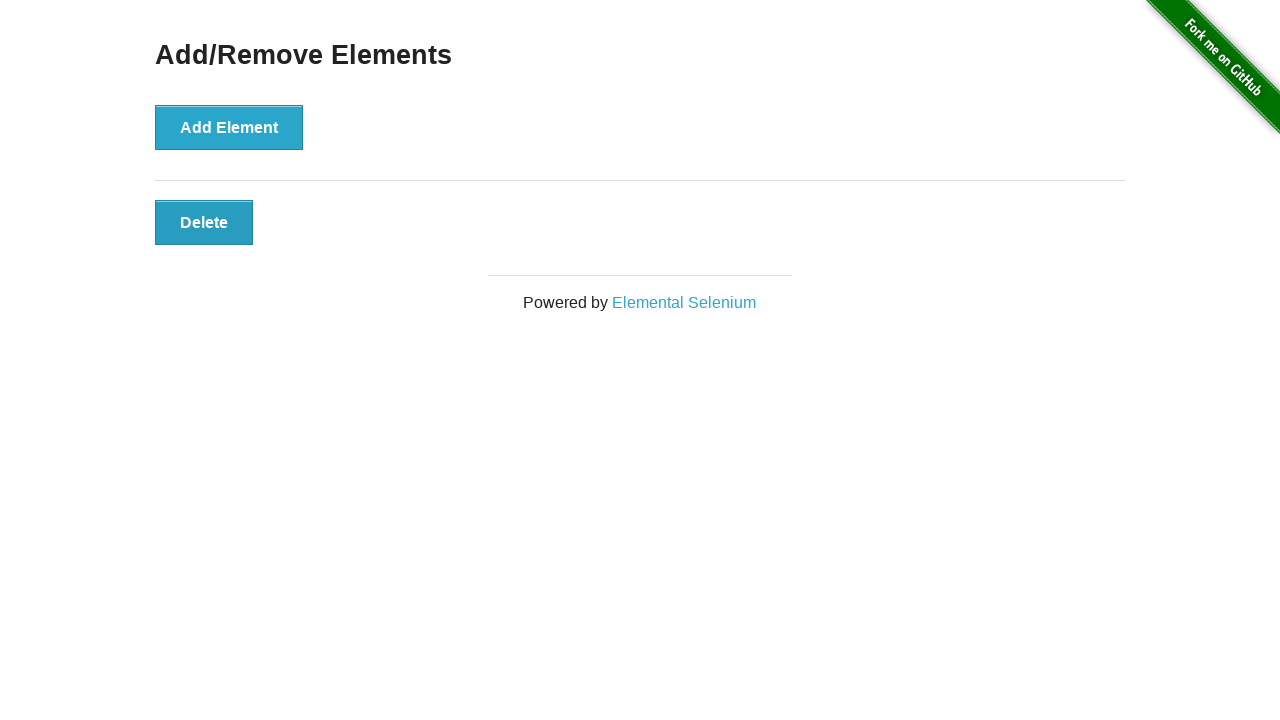

Verified 1 delete button(s) remaining after deletion 9
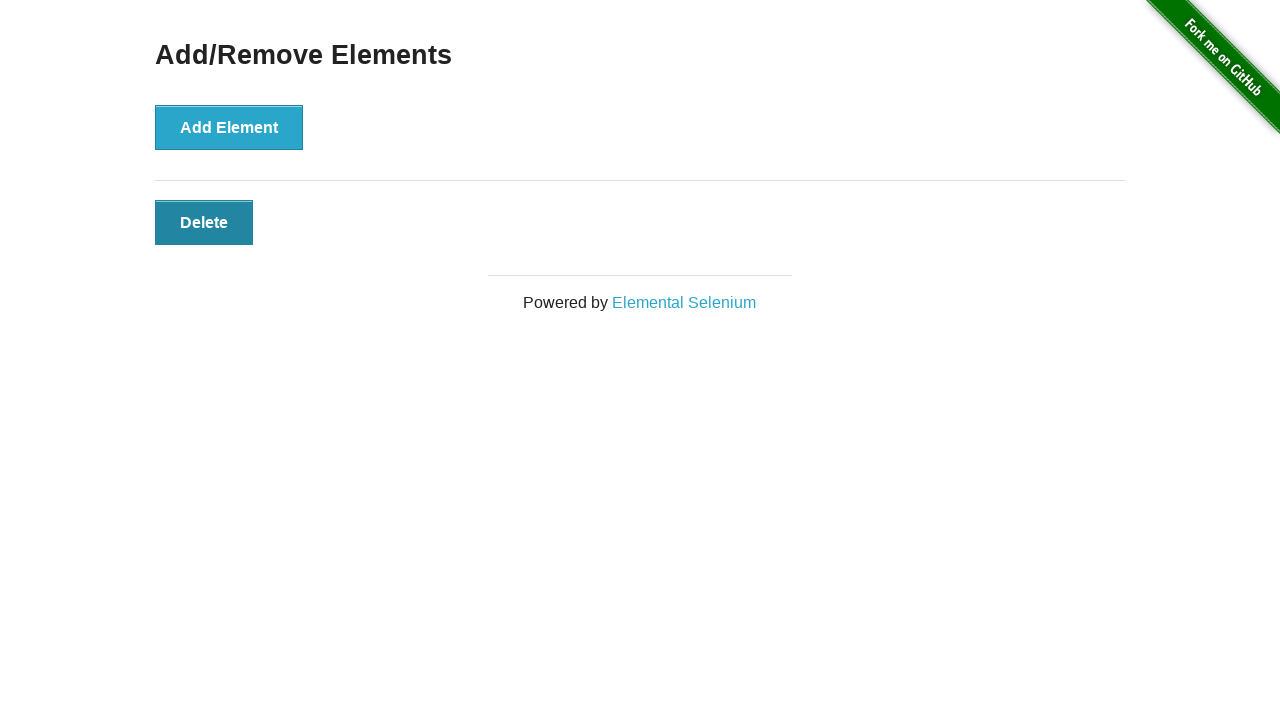

Clicked delete element button (deletion 10) at (204, 222) on button[onclick*='deleteElement()']
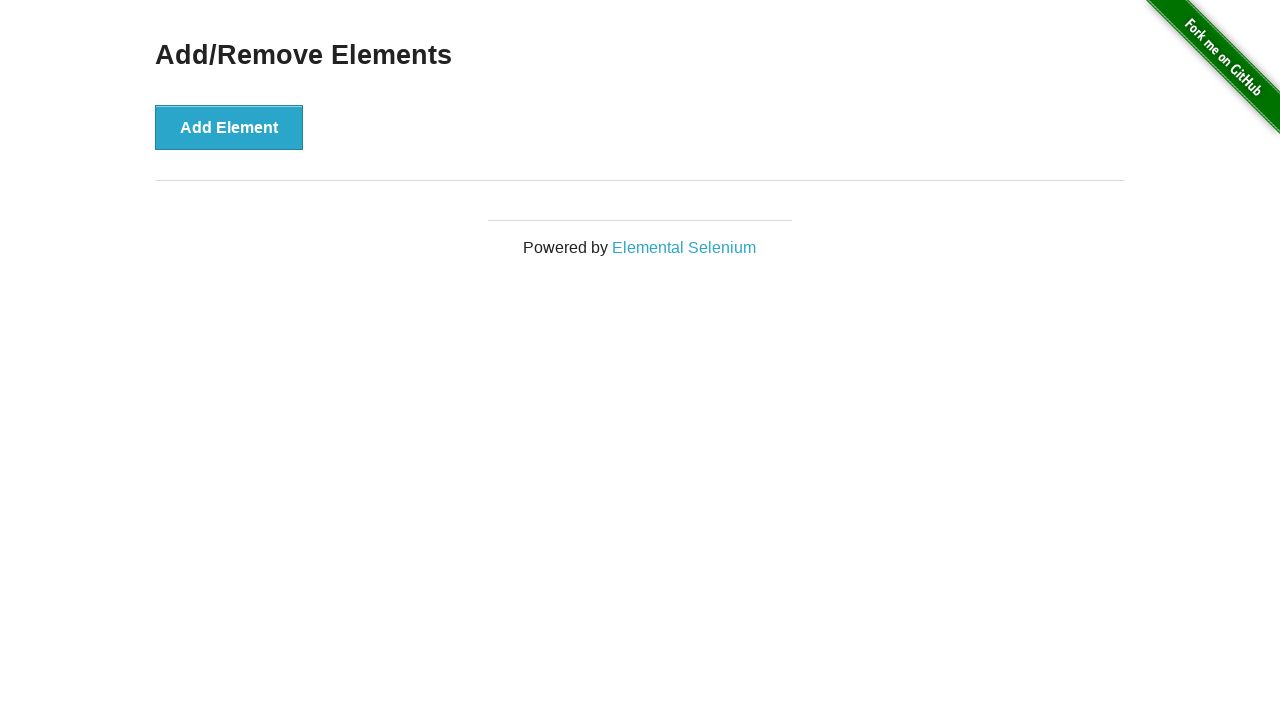

Verified 0 delete button(s) remaining after deletion 10
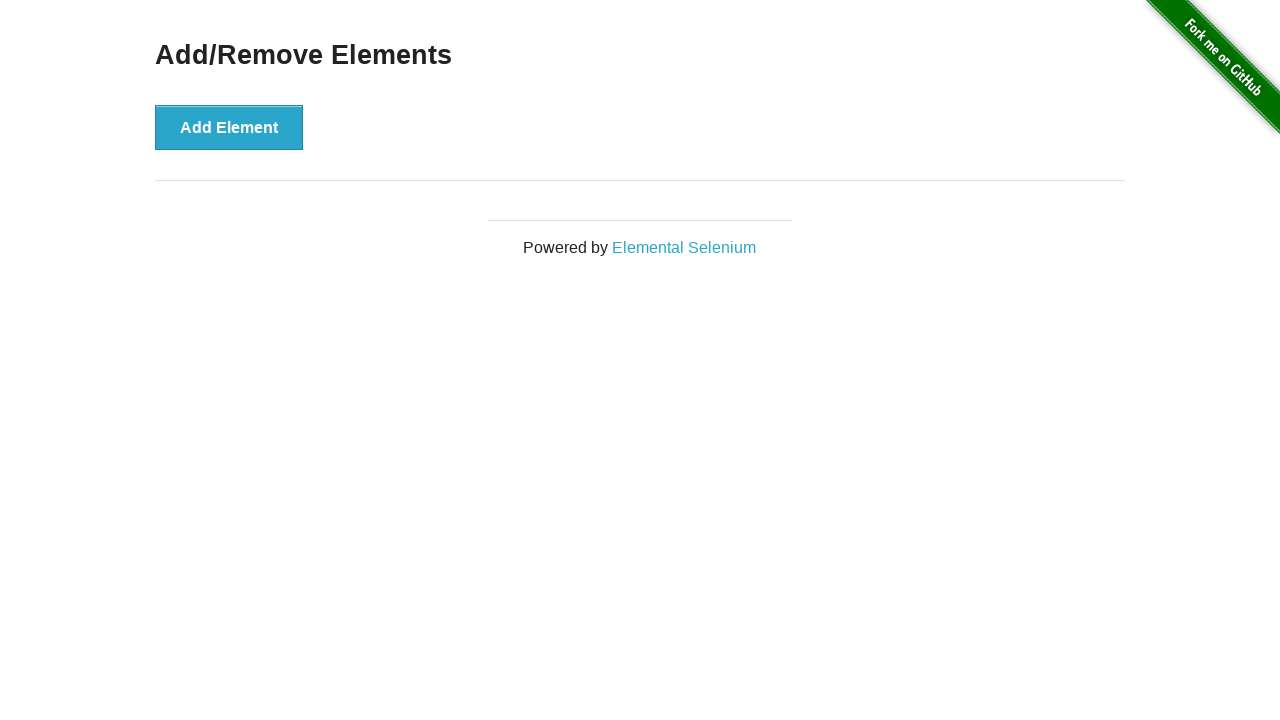

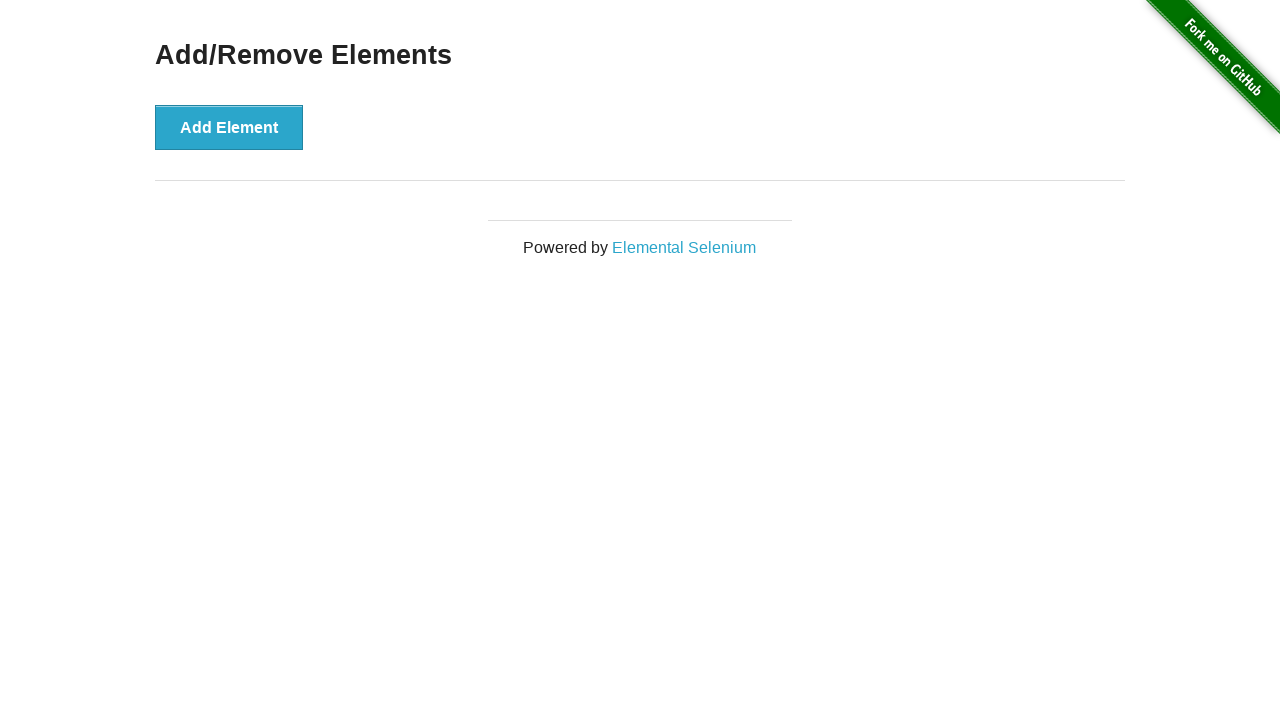